Tests the shopping cart workflow on demoblaze.com by adding products from different categories (Laptops, Phones, Monitors), removing one product, and completing the checkout process with form submission.

Starting URL: https://www.demoblaze.com/index.html

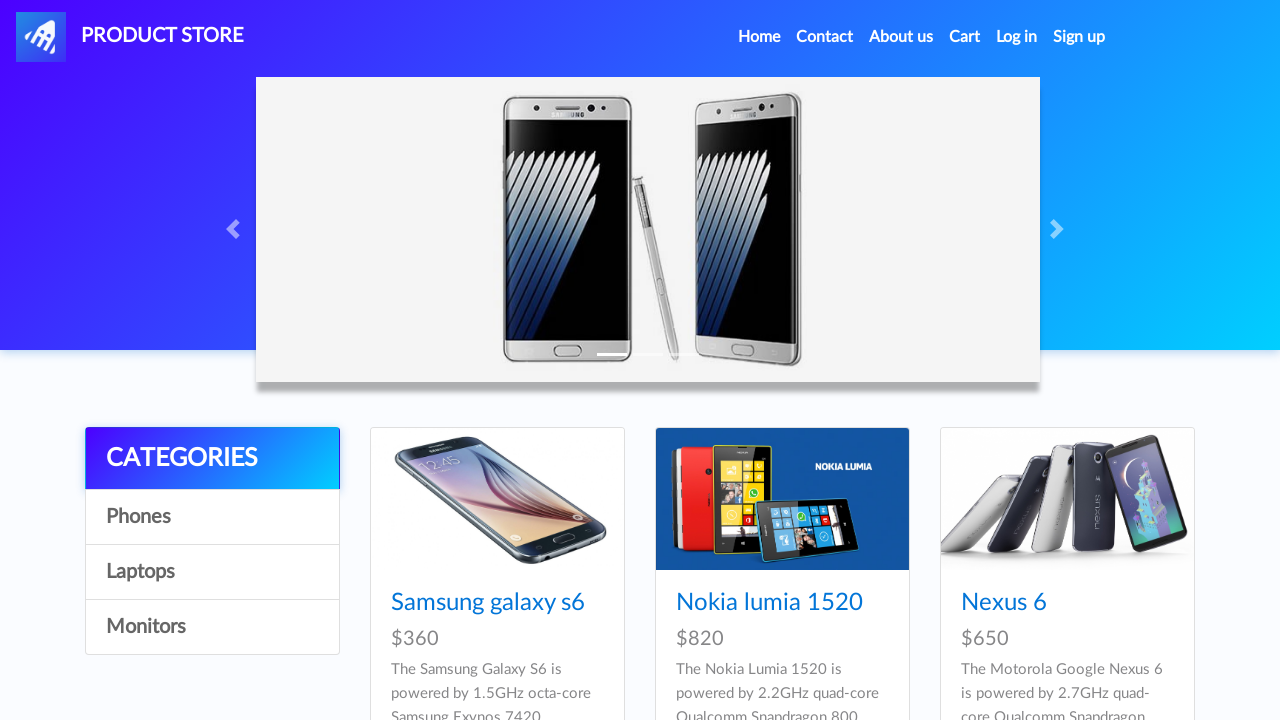

Clicked Laptops category at (212, 572) on a:has-text('Laptops')
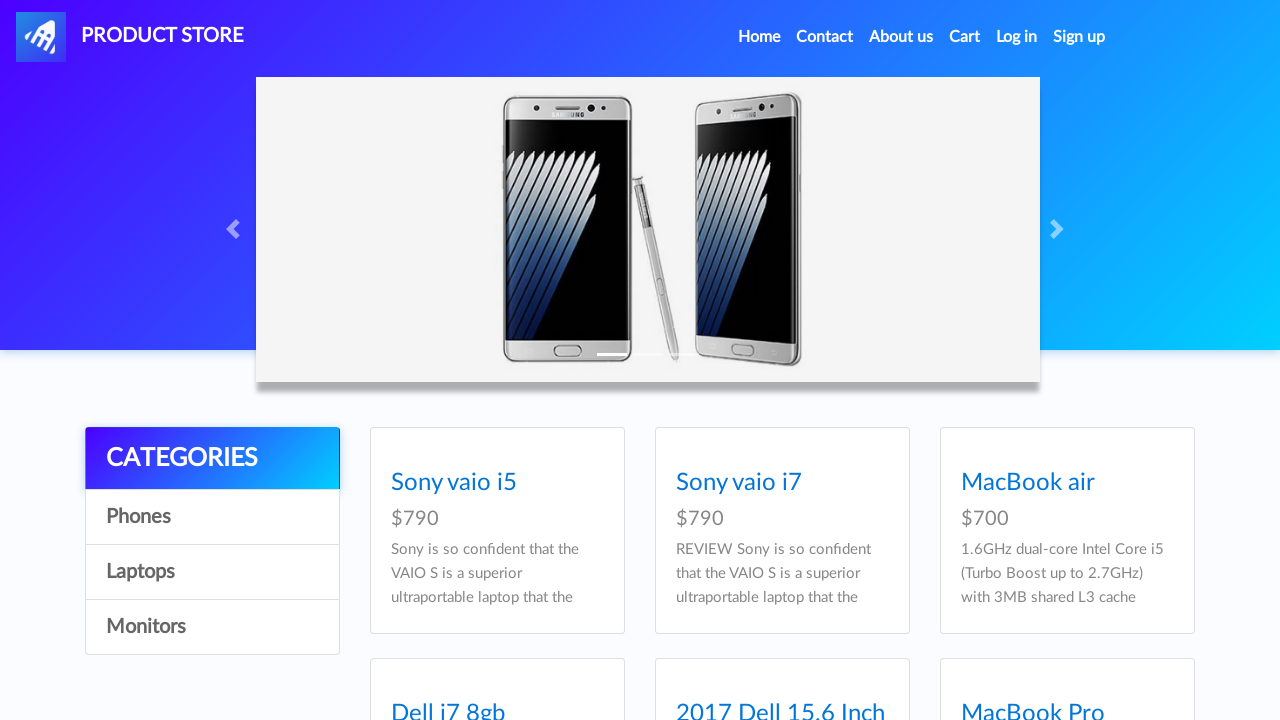

Waited for page to load (1000ms)
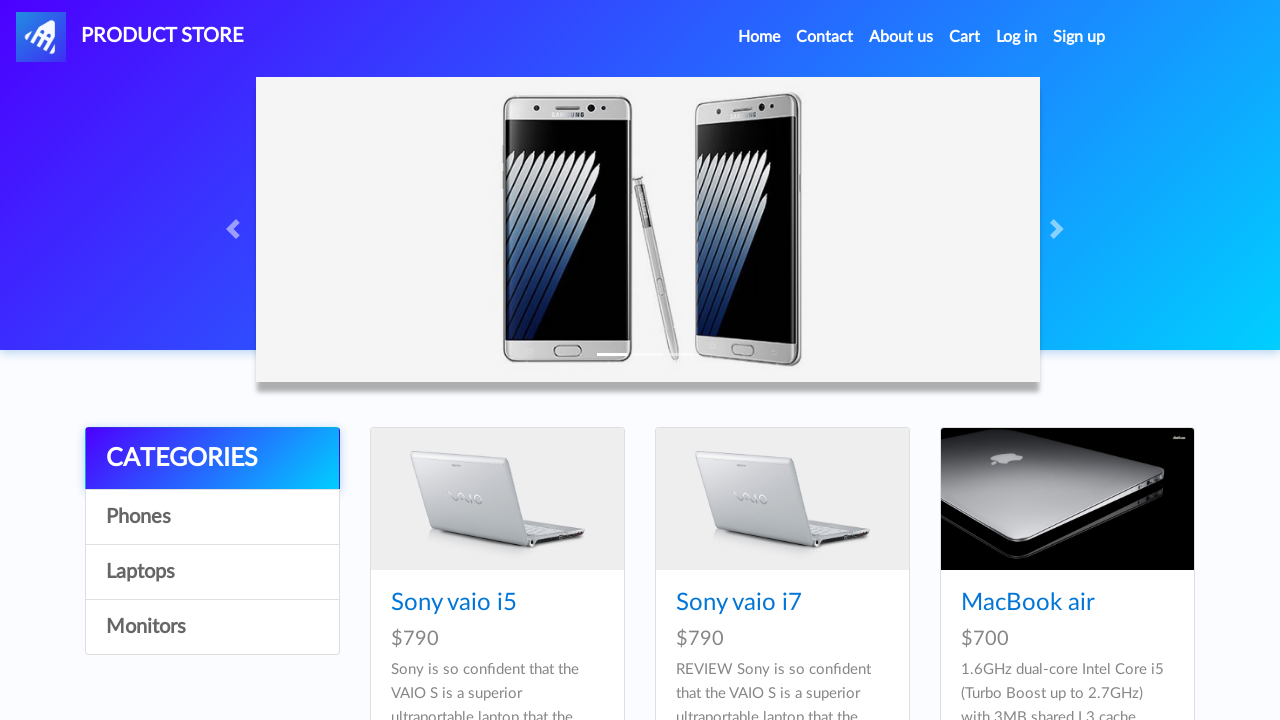

Clicked Sony vaio i5 product at (454, 603) on a:has-text('Sony vaio i5')
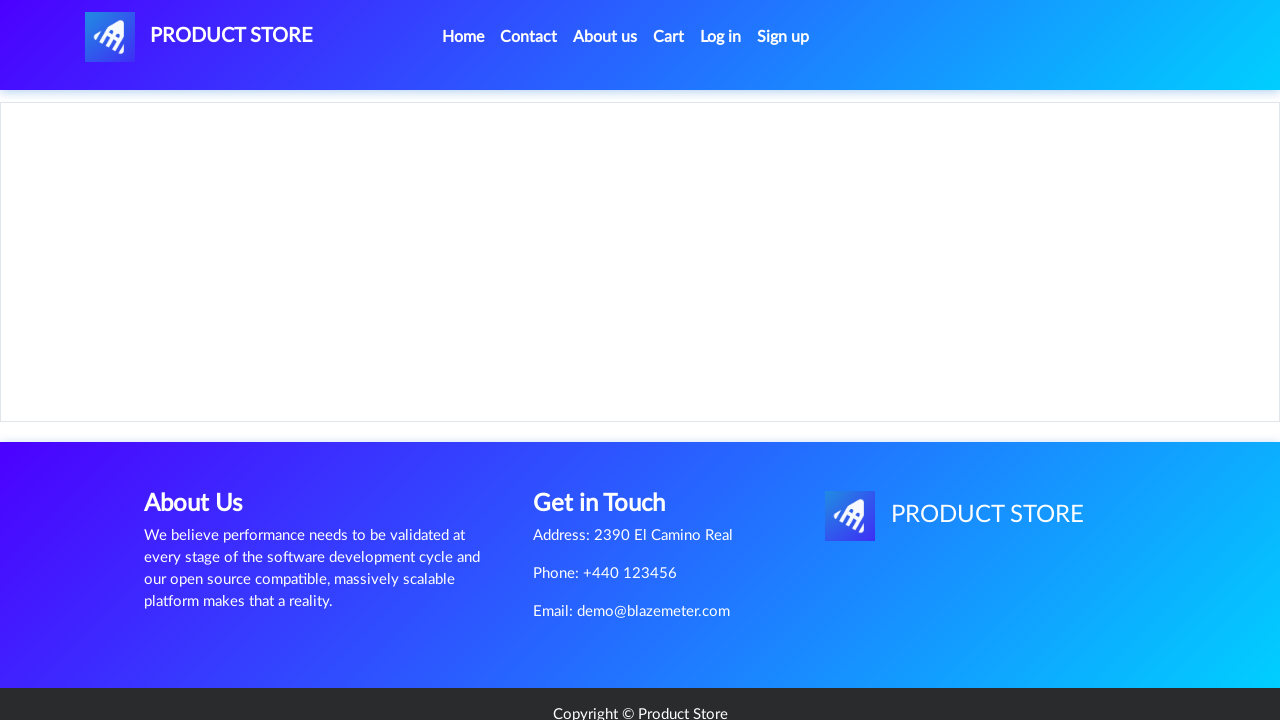

Add to cart button appeared
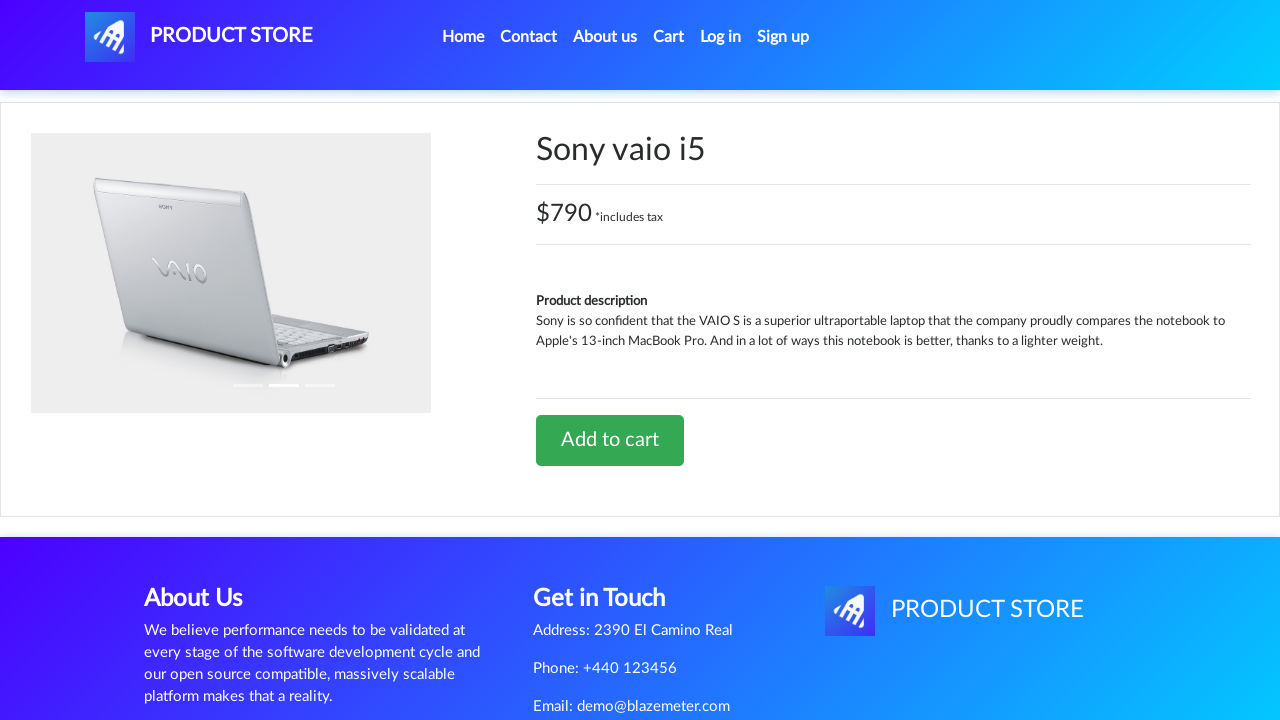

Clicked Add to cart for Sony vaio i5 at (610, 440) on a:has-text('Add to cart')
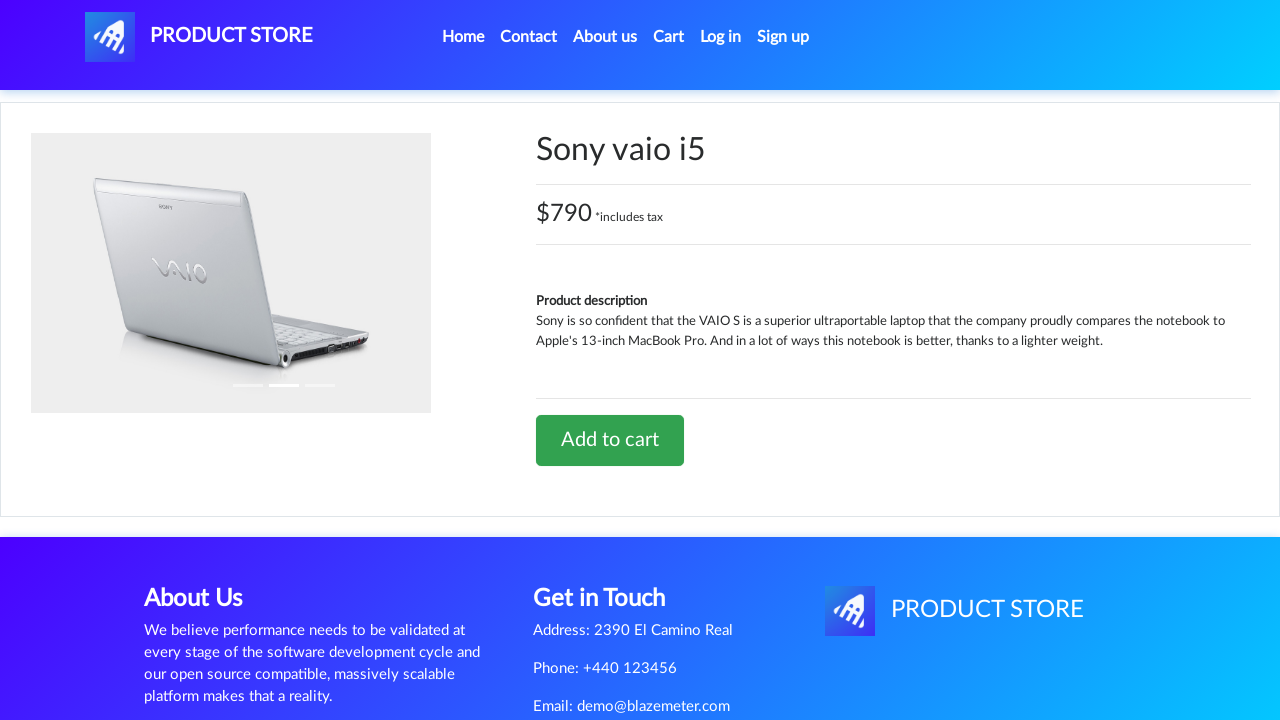

Waited for confirmation dialog (1000ms)
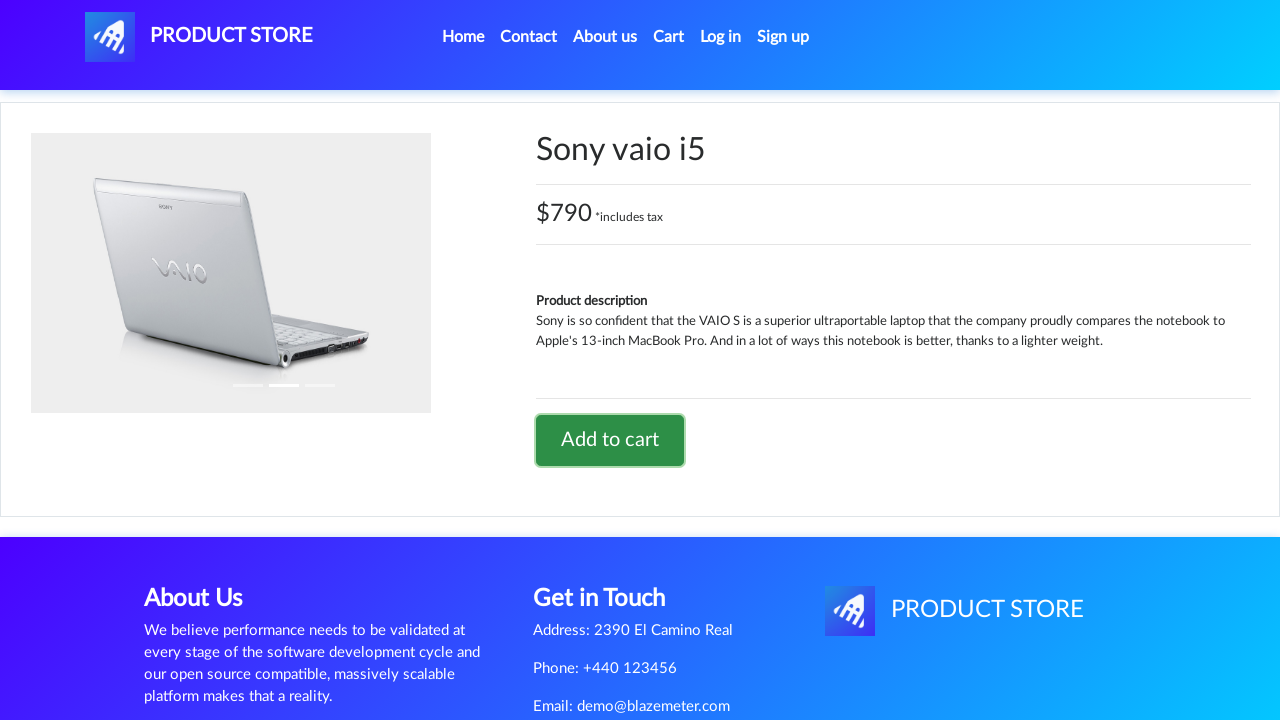

Accepted confirmation dialog for Sony vaio i5
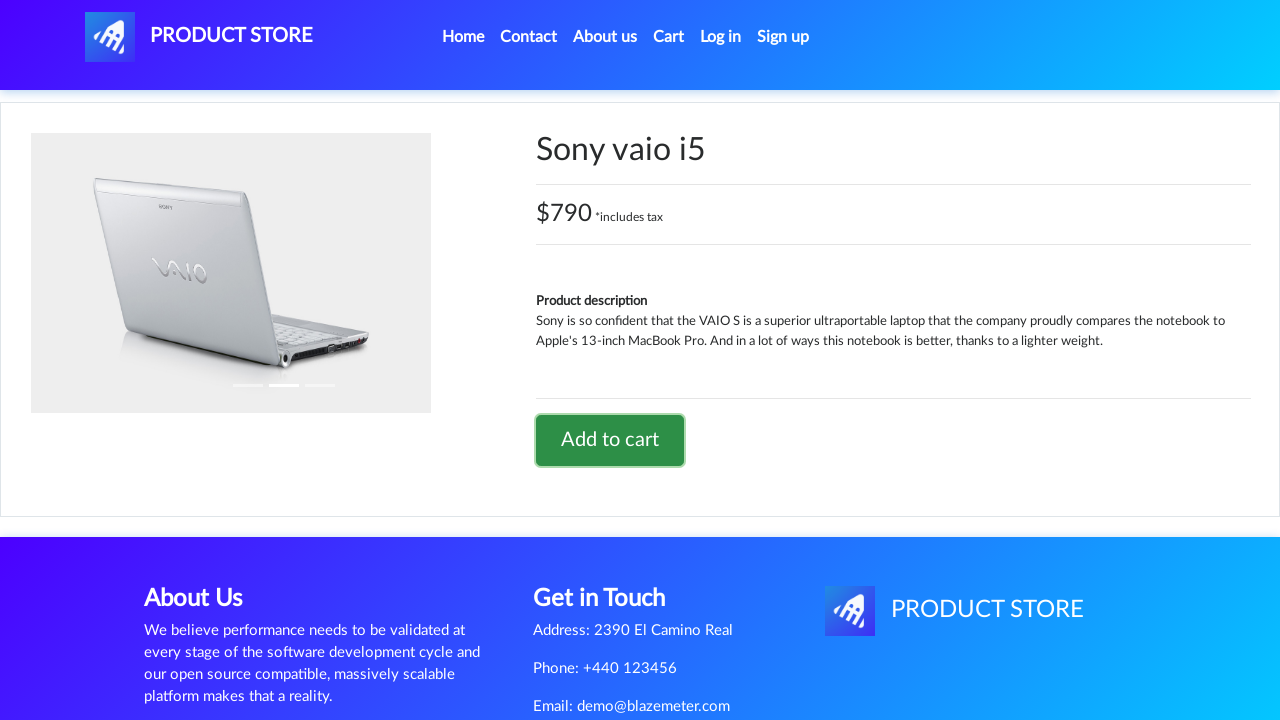

Clicked Home to navigate back at (463, 37) on a:has-text('Home')
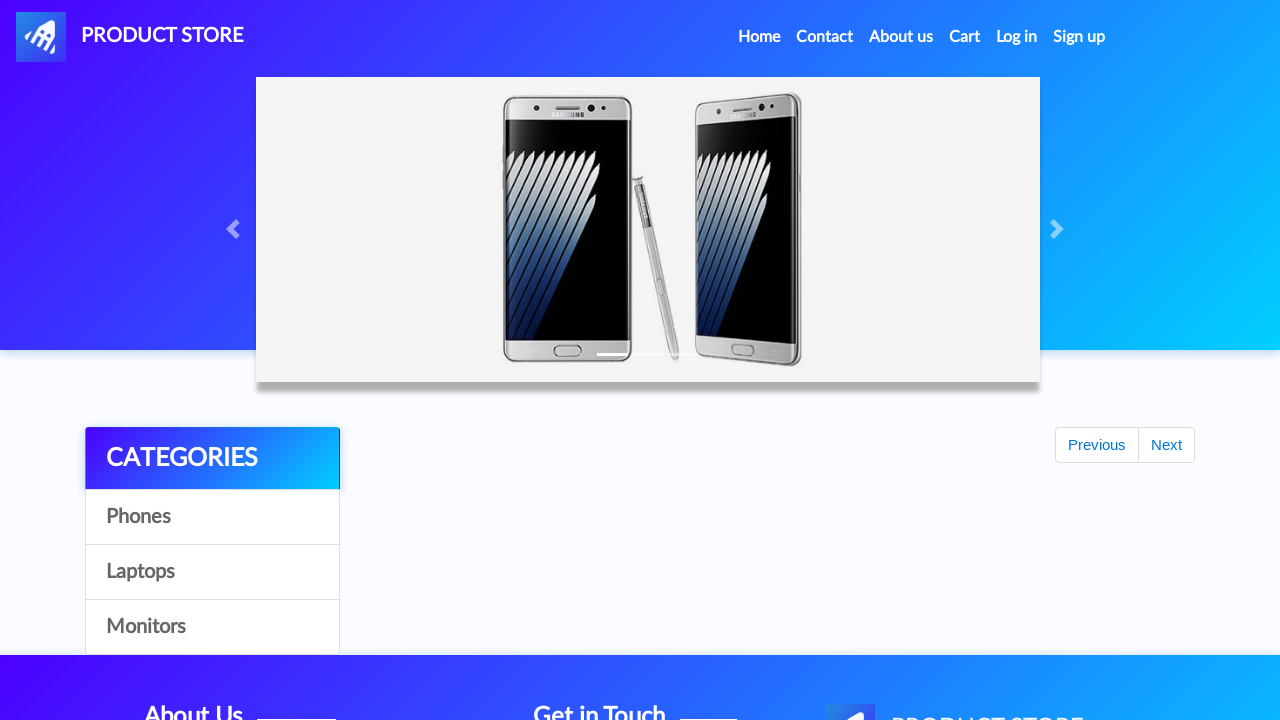

Waited for home page to load (1000ms)
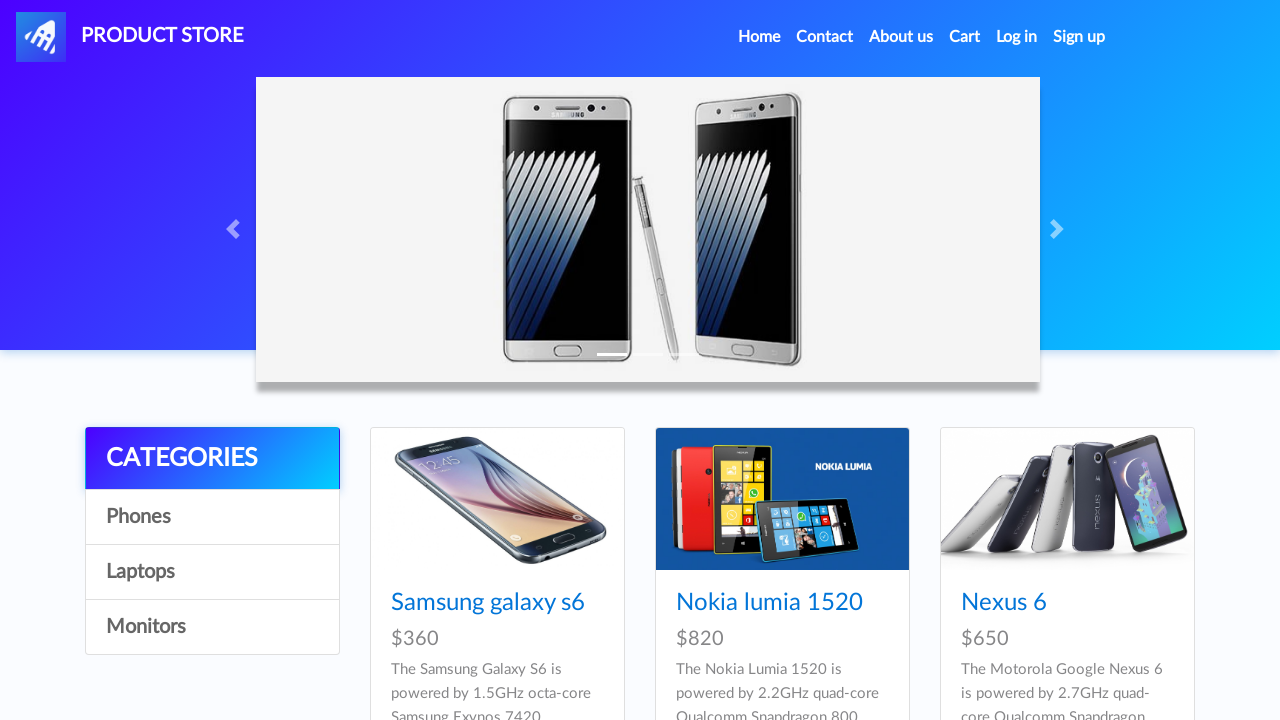

Clicked Phones category at (212, 517) on a:has-text('Phones')
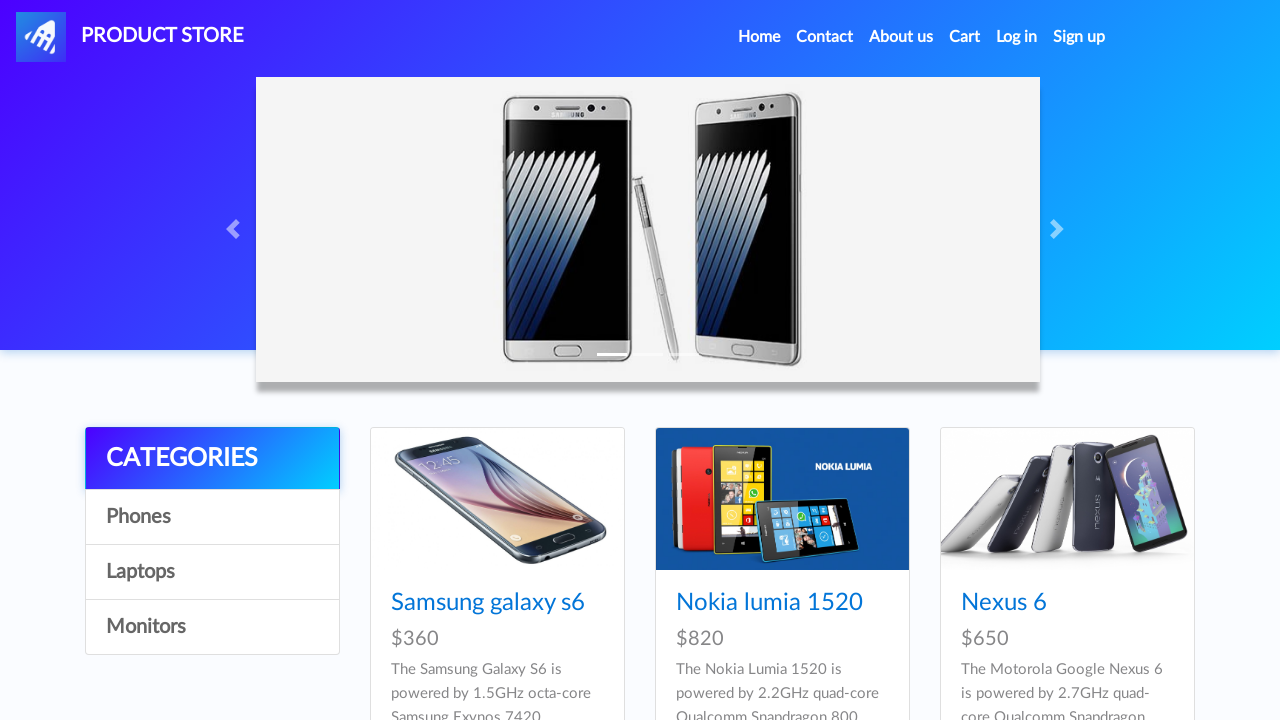

Waited for Phones category to load (1000ms)
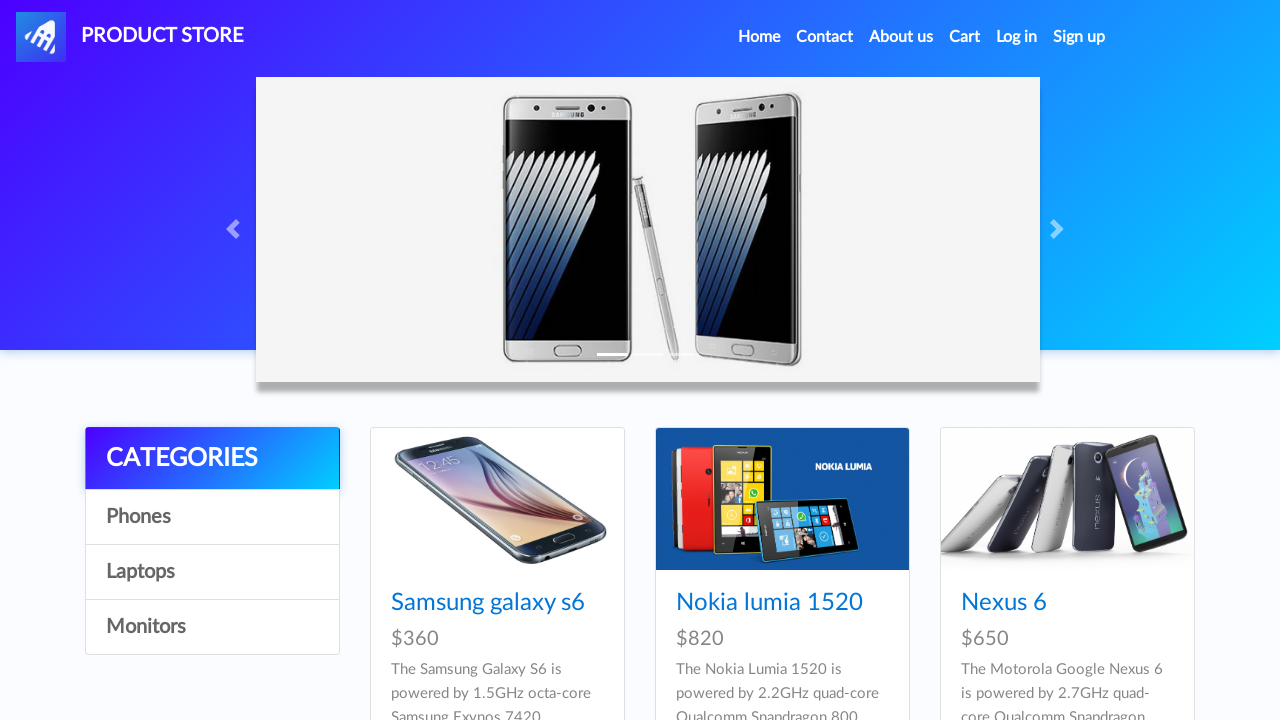

Clicked Samsung galaxy s6 product at (488, 603) on a:has-text('Samsung galaxy s6')
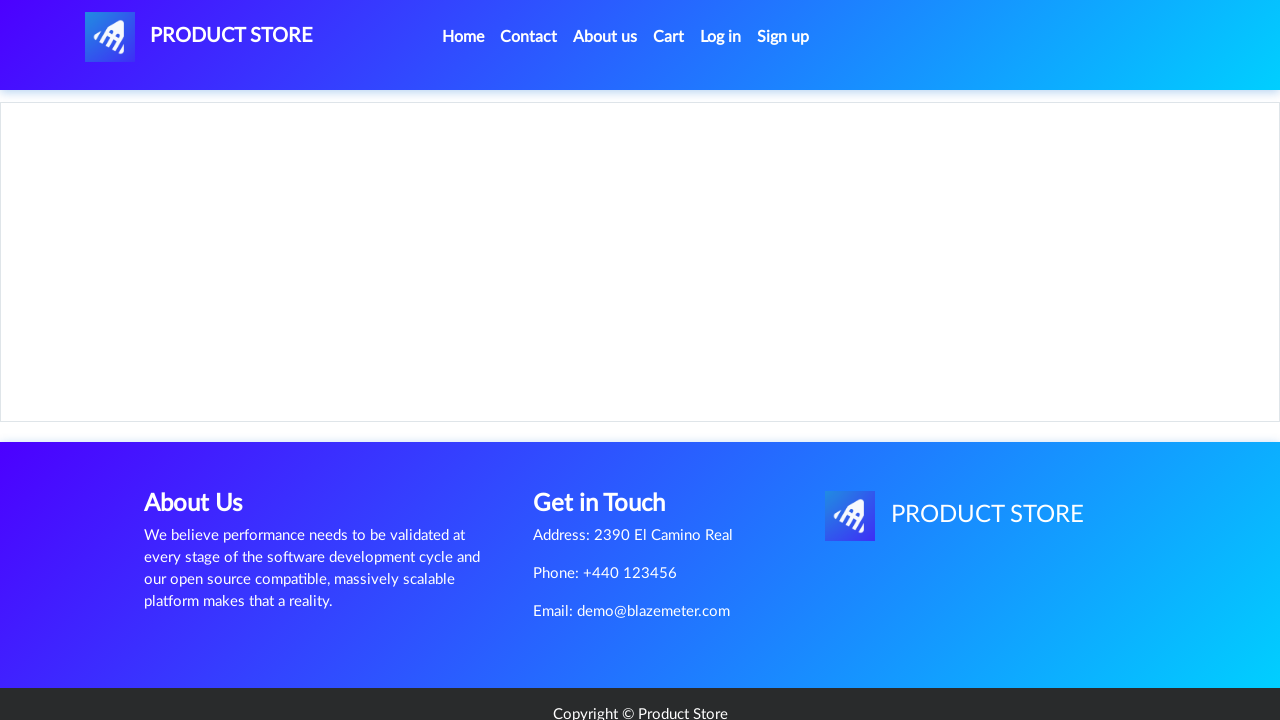

Add to cart button appeared
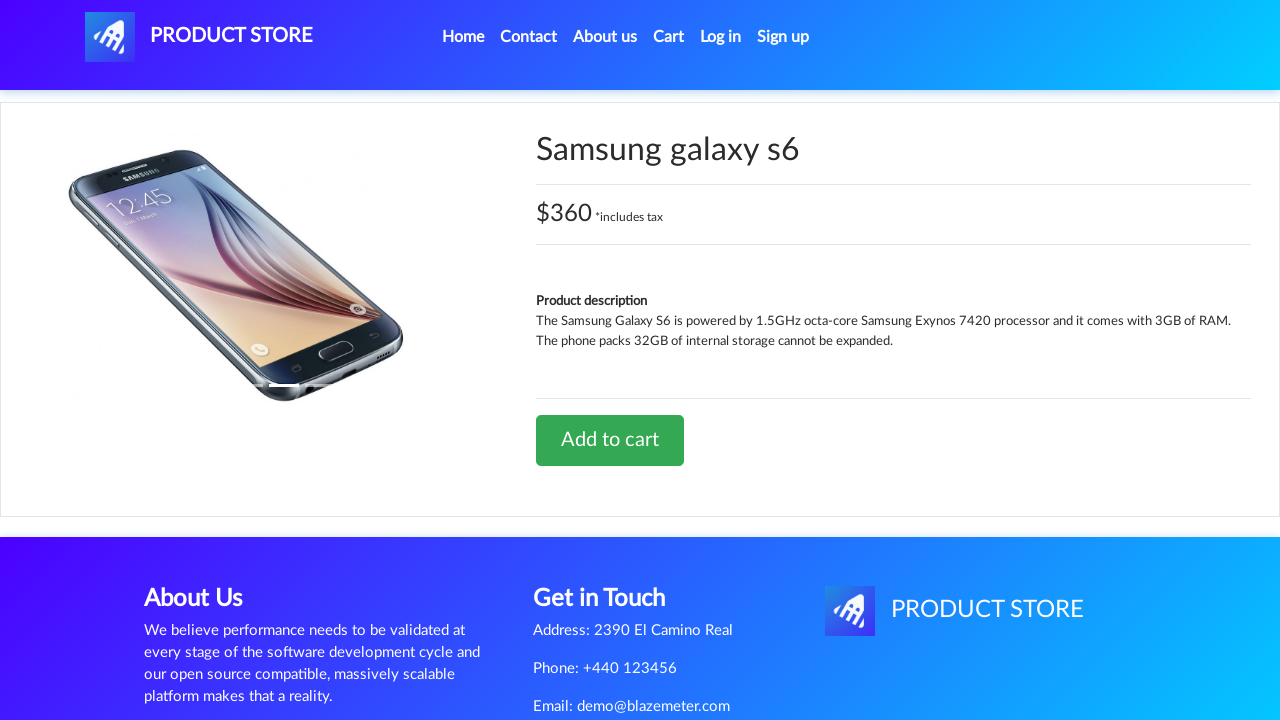

Clicked Add to cart for Samsung galaxy s6 at (610, 440) on a:has-text('Add to cart')
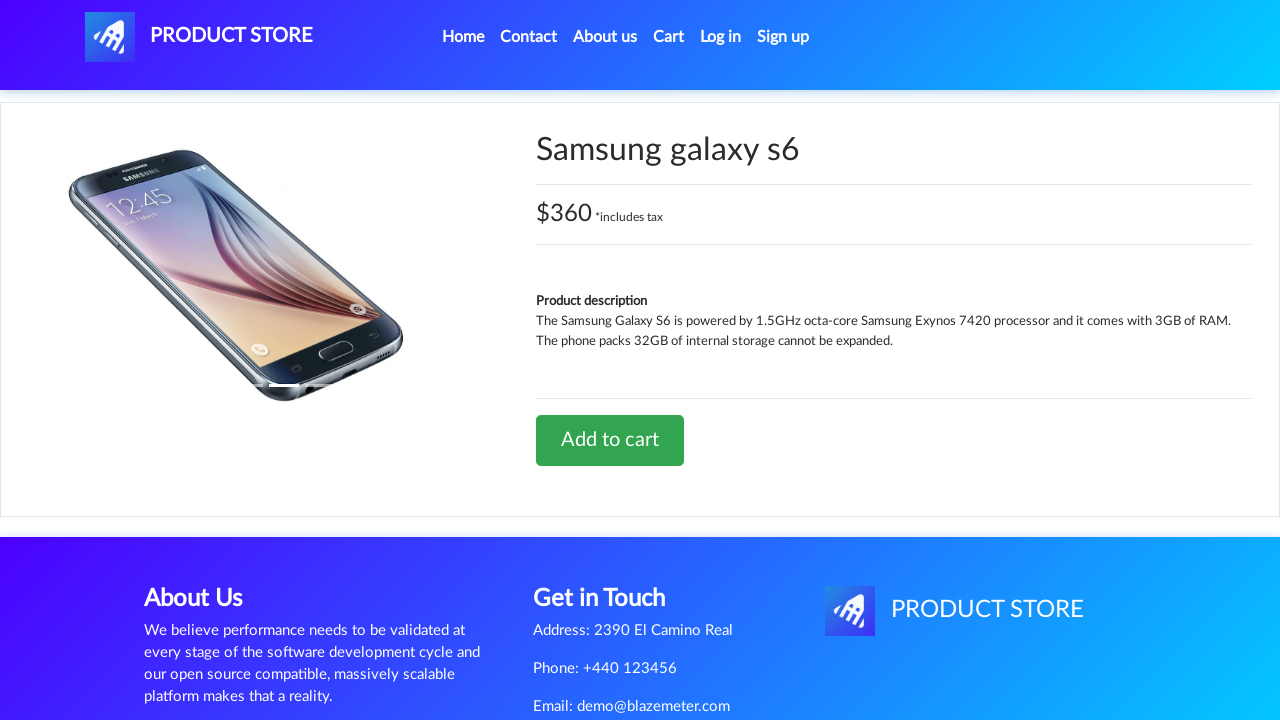

Waited for confirmation dialog (1000ms)
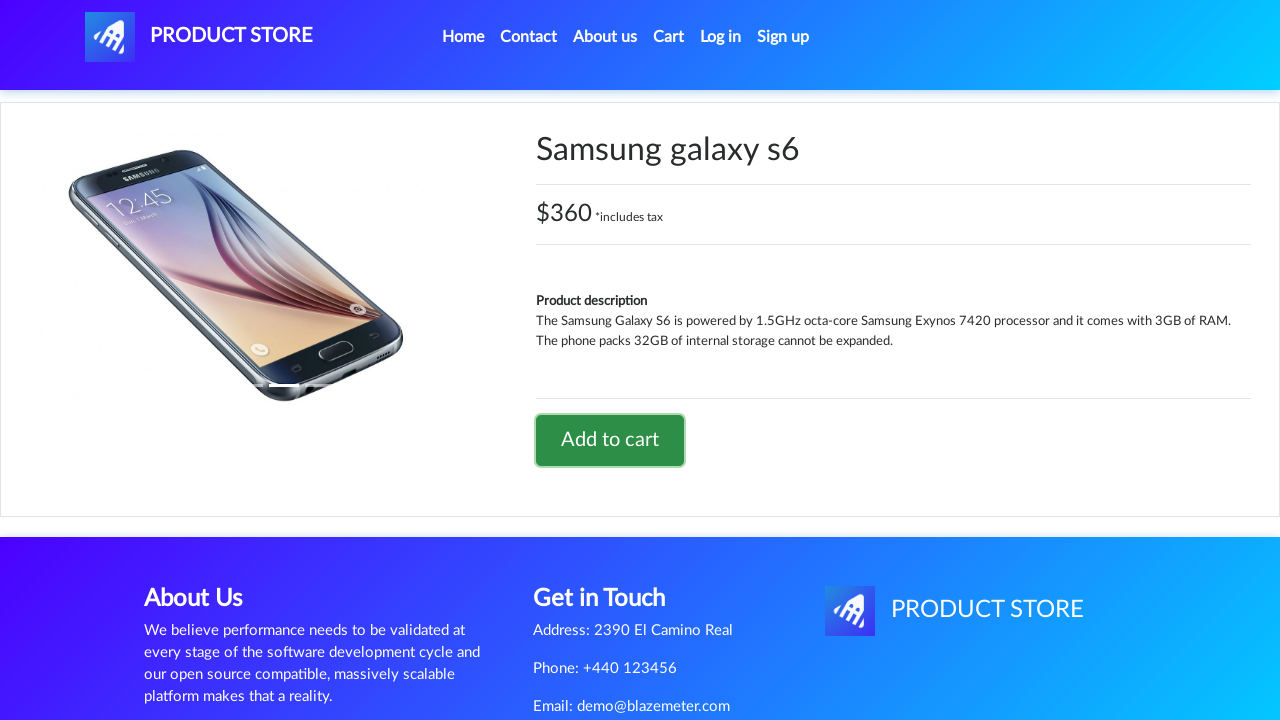

Clicked Home to navigate back at (463, 37) on a:has-text('Home')
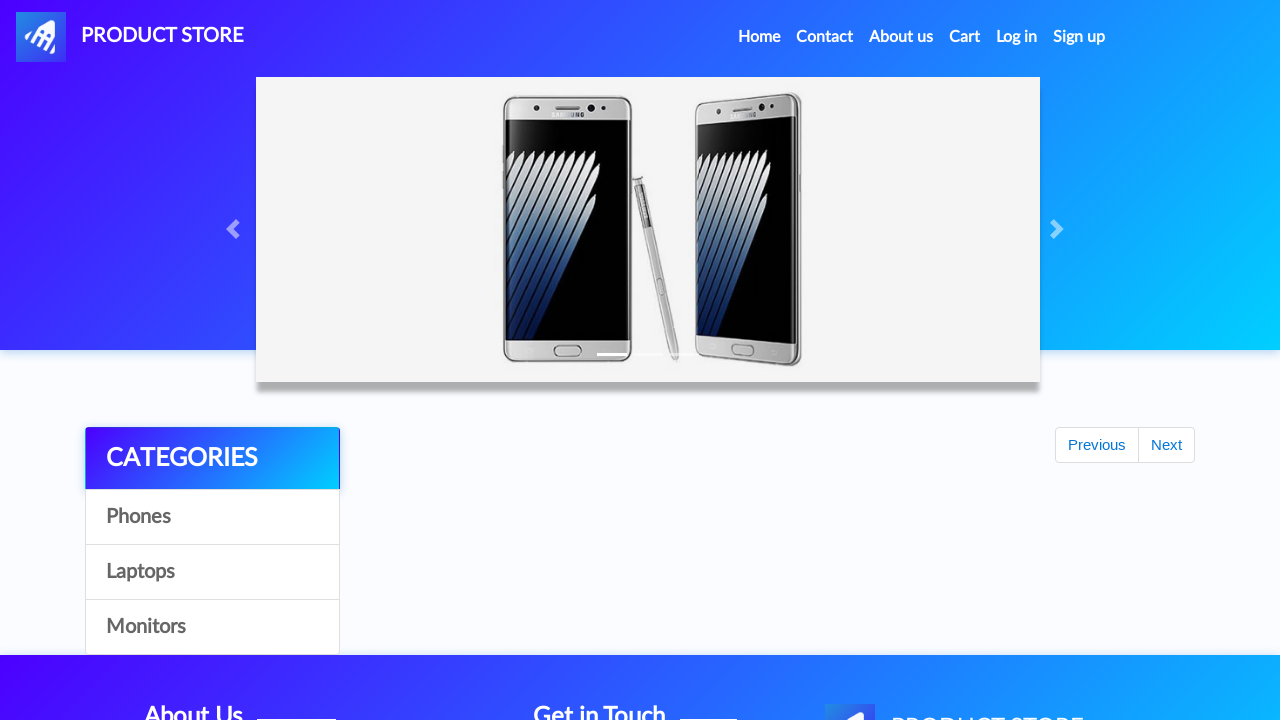

Waited for home page to load (1000ms)
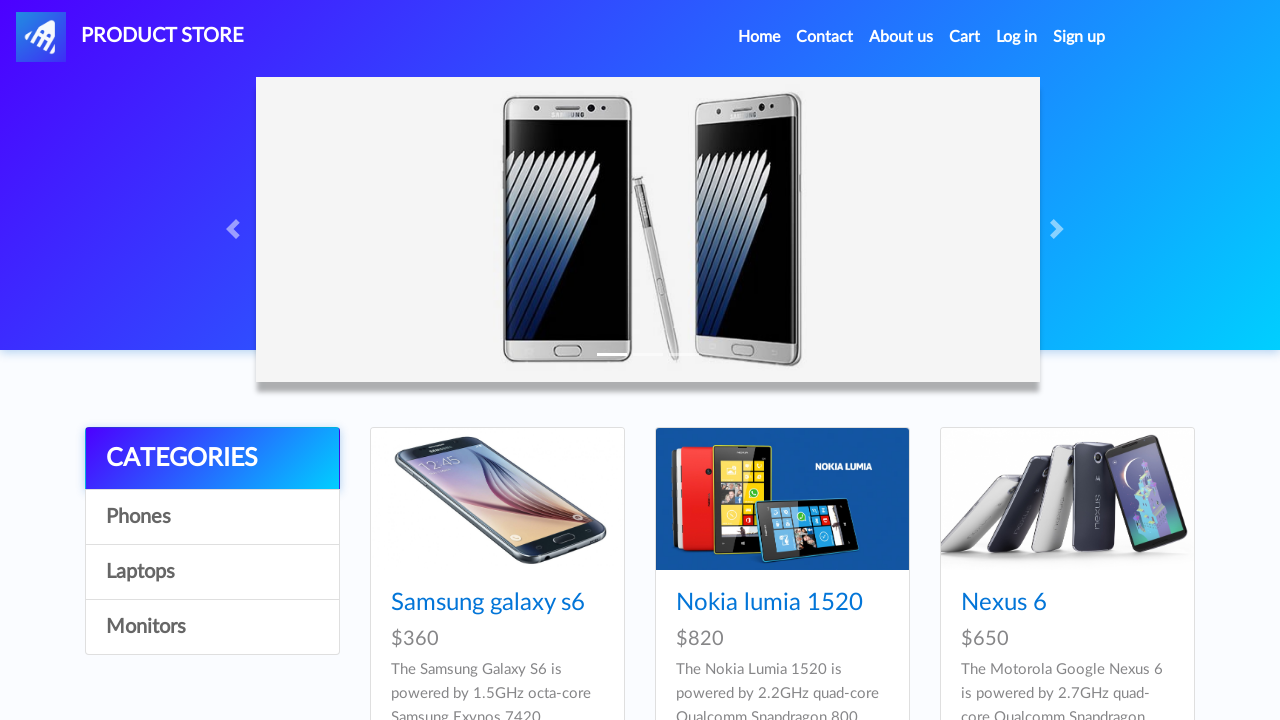

Clicked Monitors category at (212, 627) on a:has-text('Monitors')
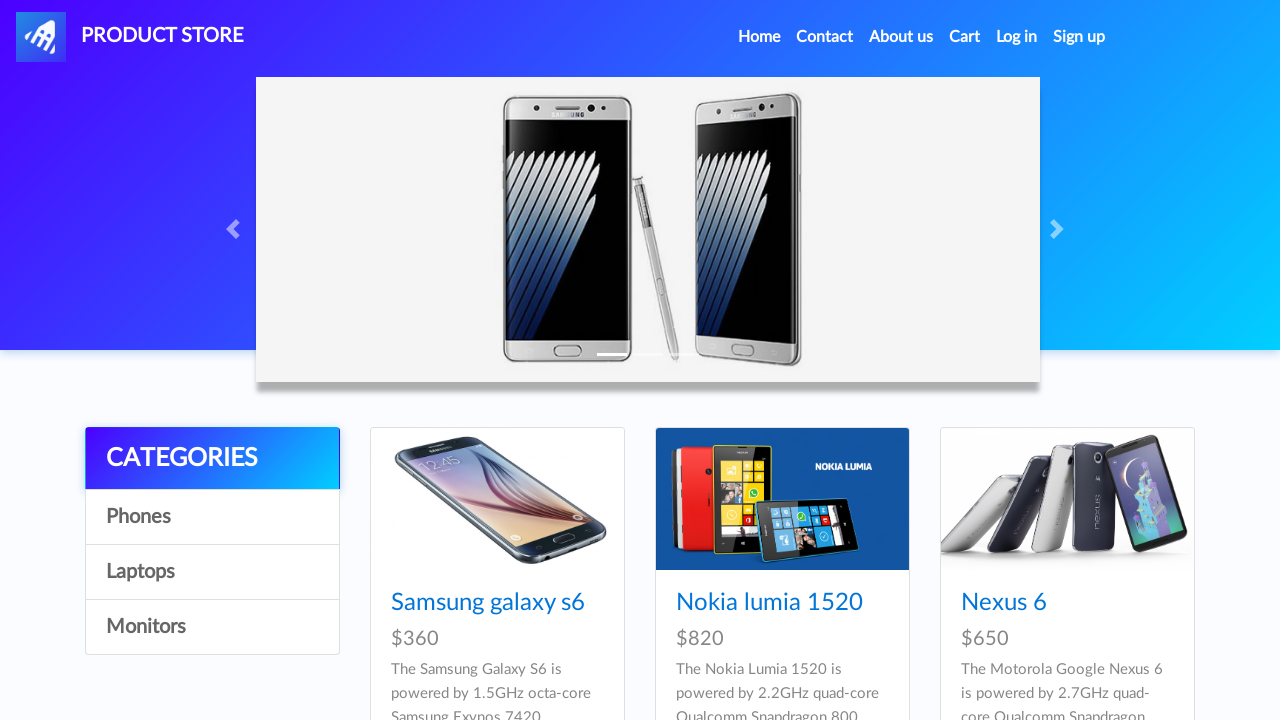

Waited for Monitors category to load (1000ms)
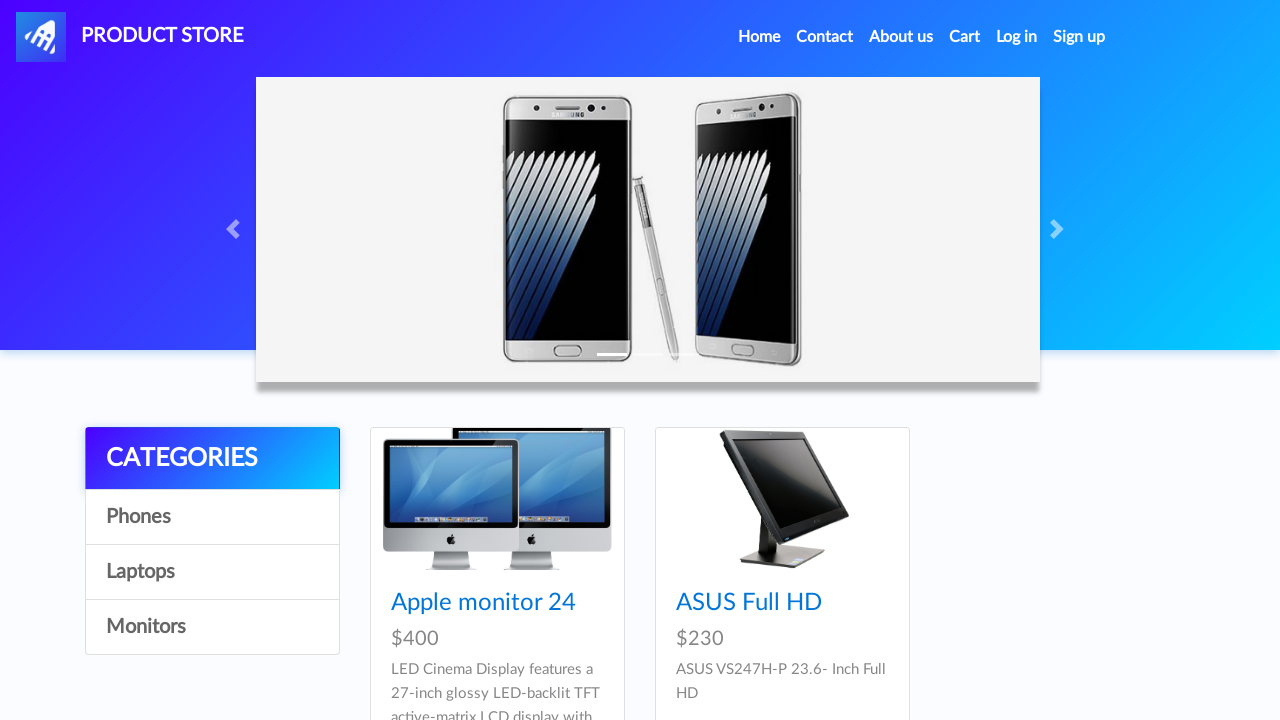

Clicked Apple monitor 24 product at (484, 603) on a:has-text('Apple monitor 24')
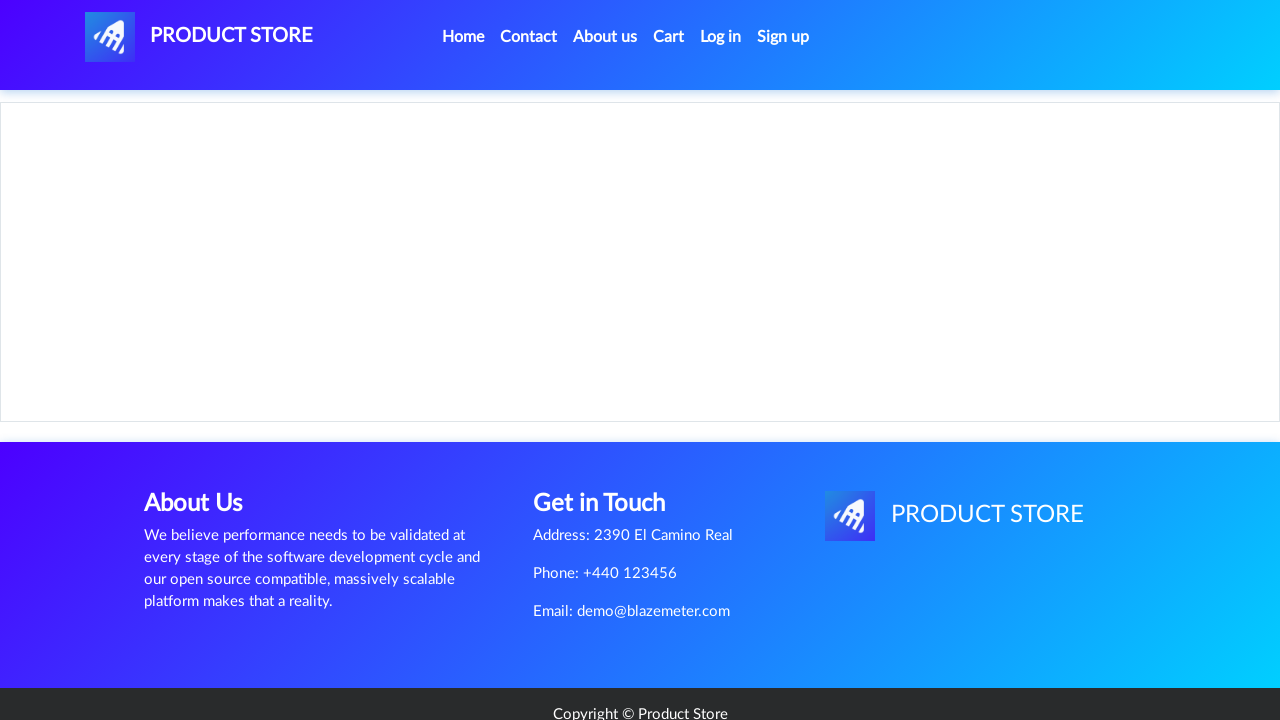

Add to cart button appeared
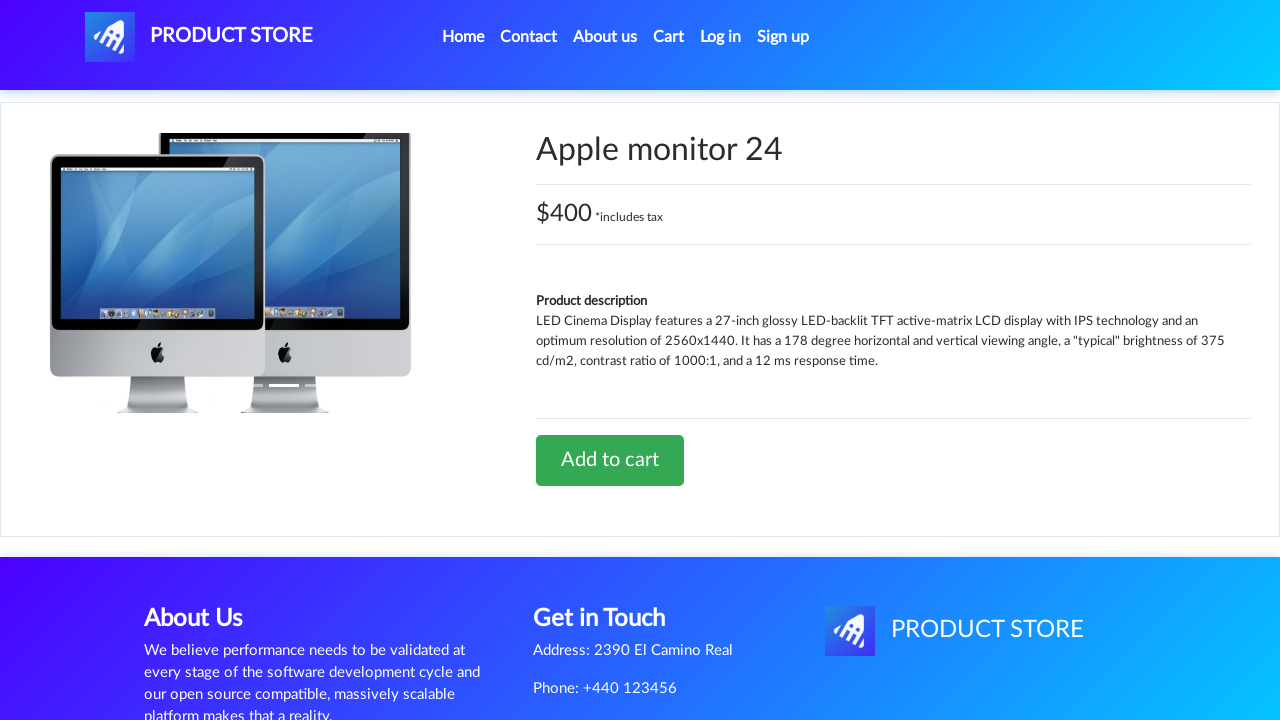

Clicked Add to cart for Apple monitor 24 at (610, 460) on a:has-text('Add to cart')
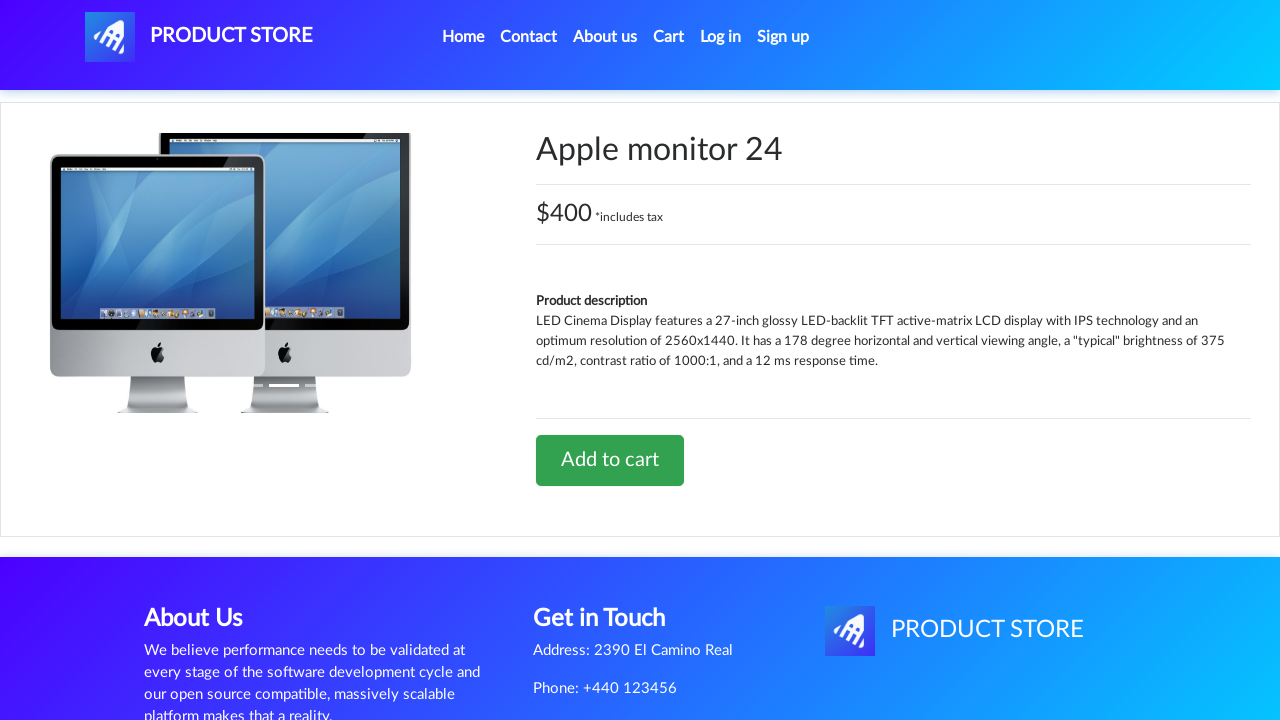

Waited for confirmation dialog (1000ms)
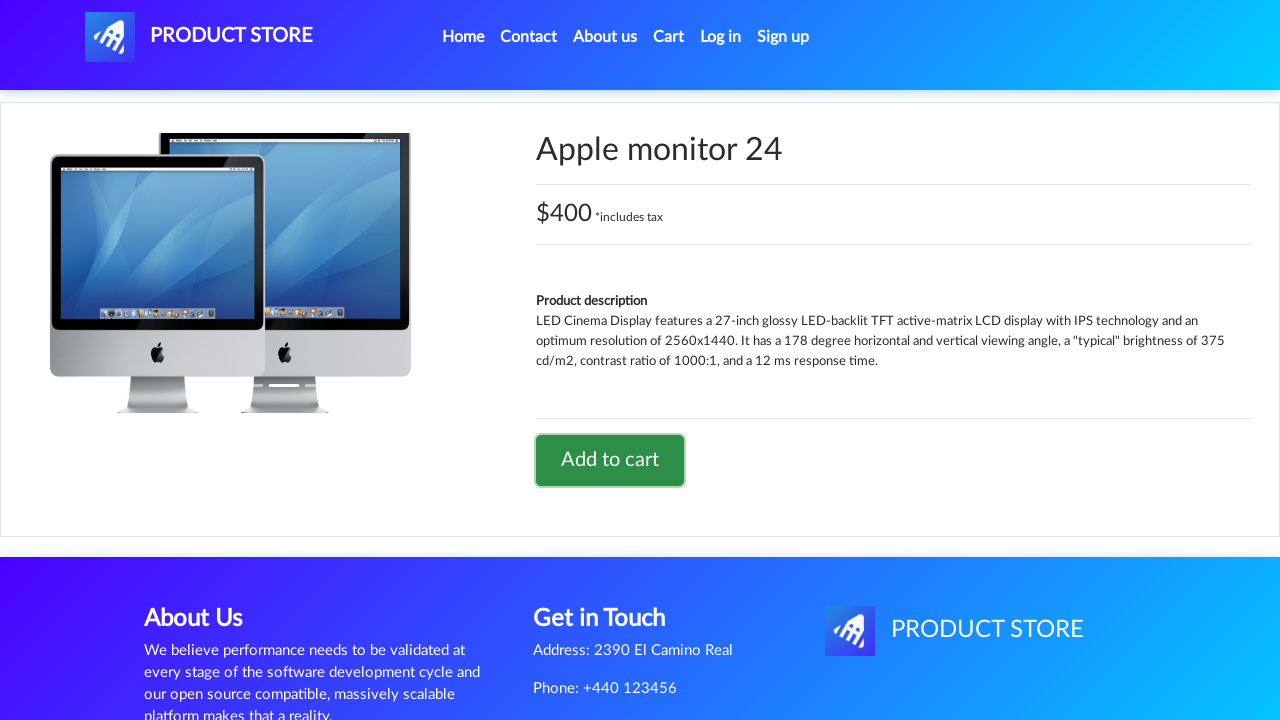

Clicked Cart to view shopping cart at (669, 37) on a:has-text('Cart')
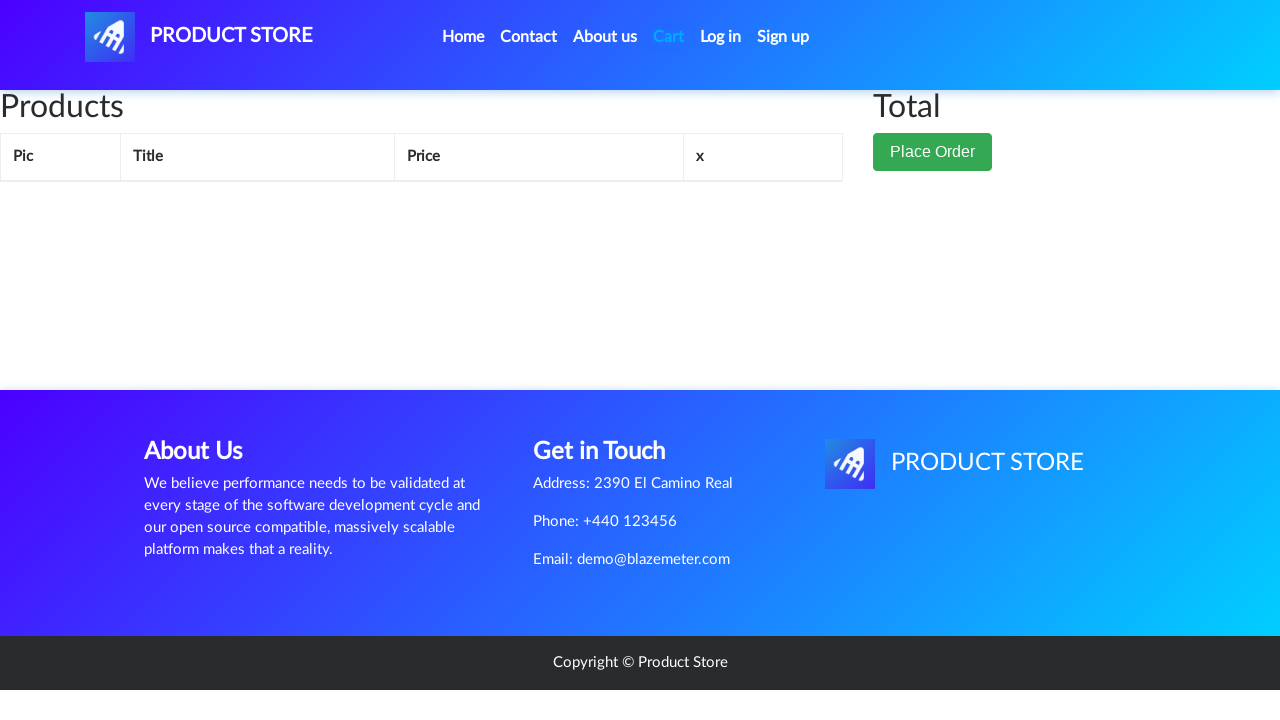

Waited for cart page to load (1000ms)
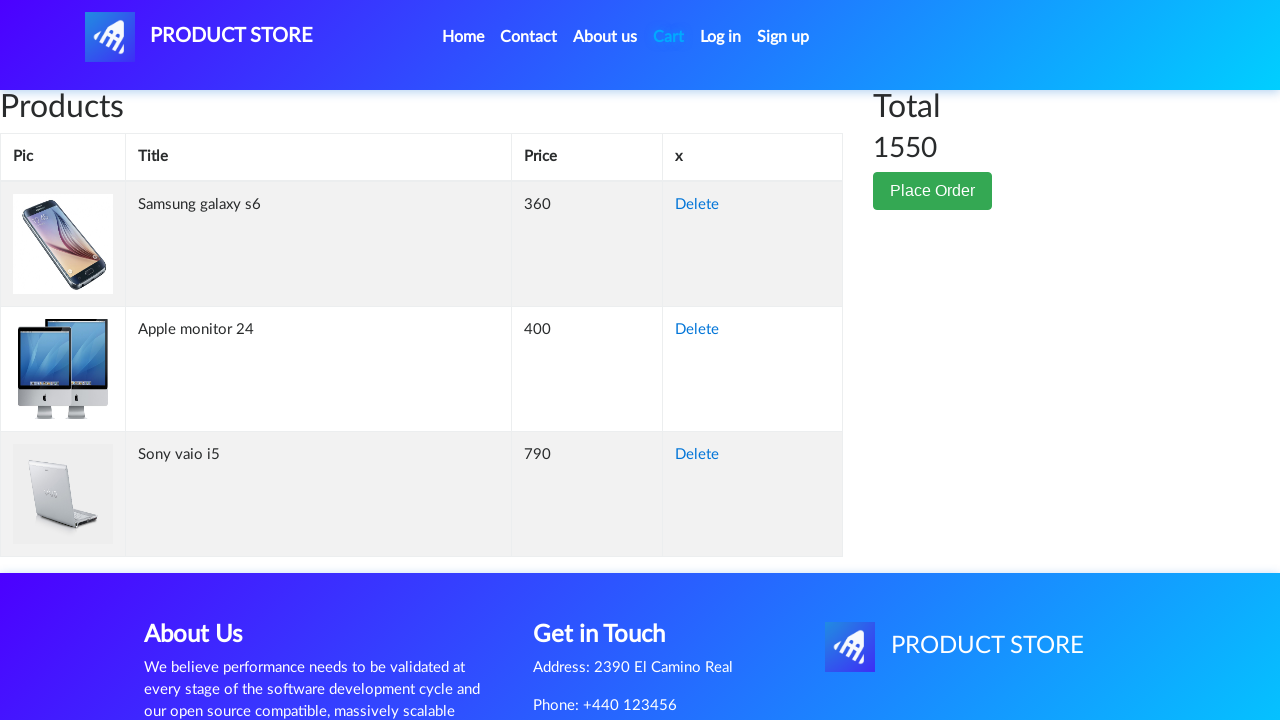

Clicked Delete to remove Apple monitor 24 from cart at (697, 205) on a:has-text('Delete')
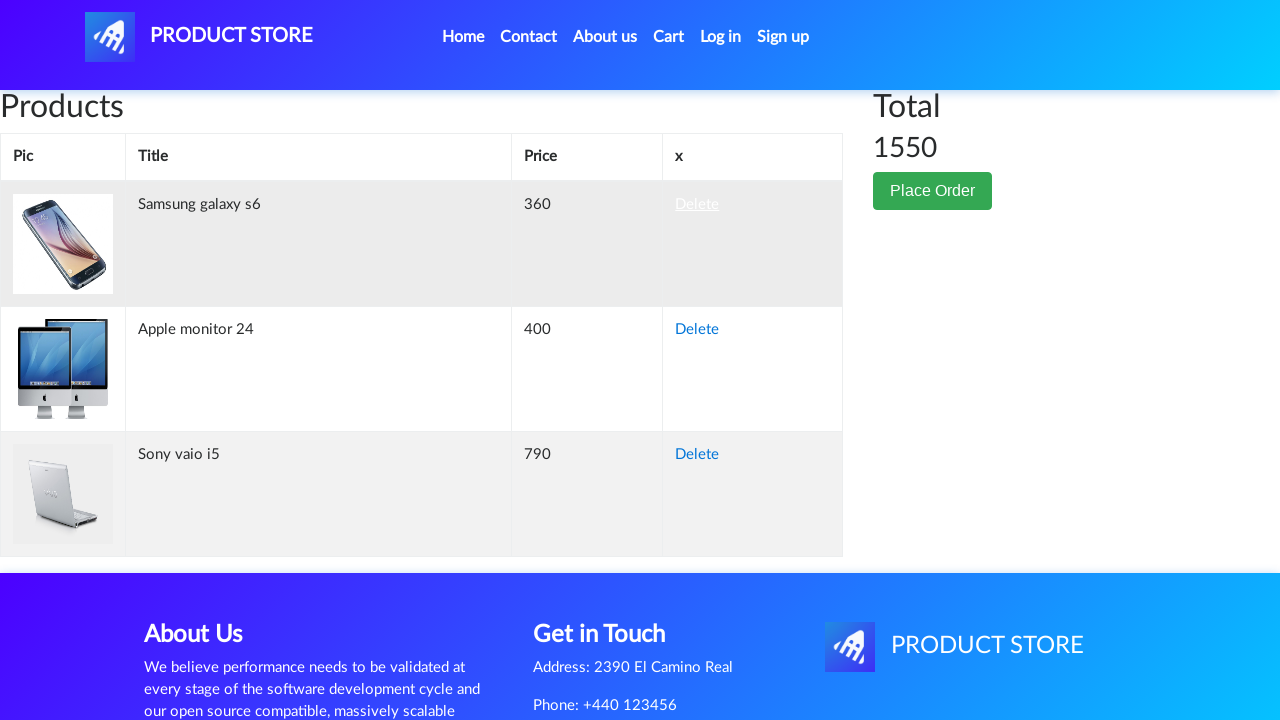

Waited for item removal (1000ms)
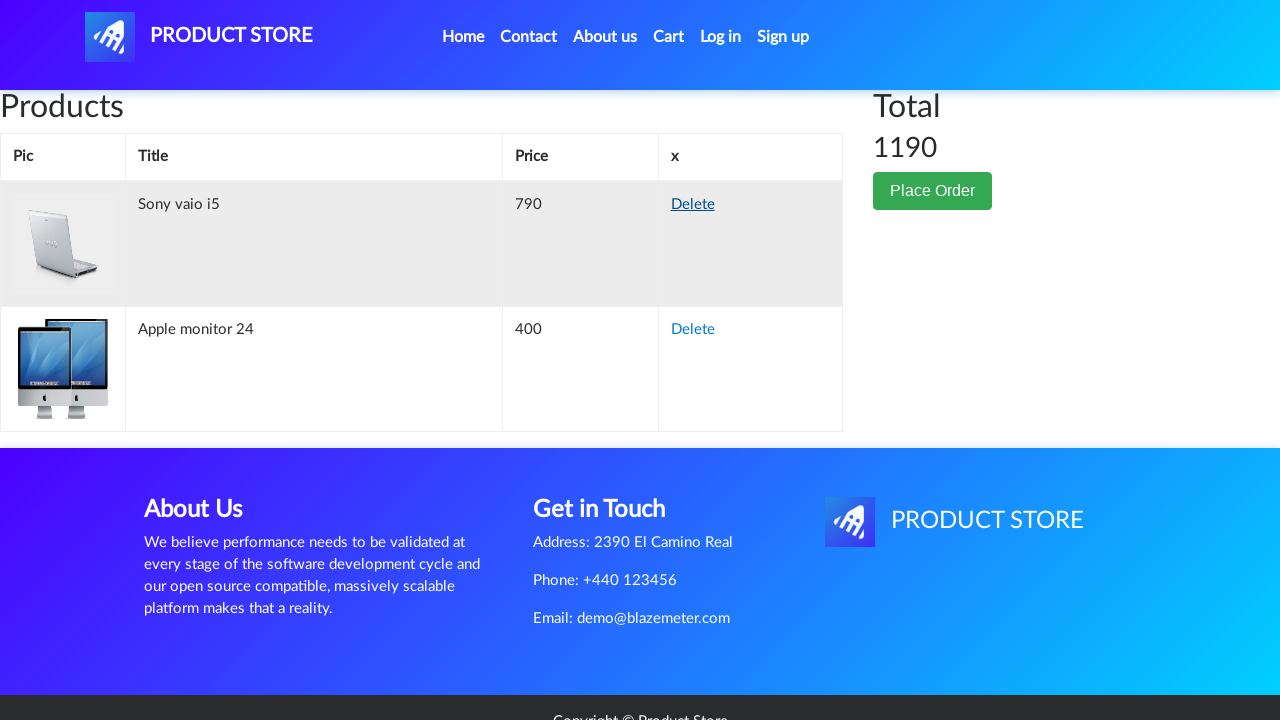

Clicked Place Order button at (933, 191) on button:has-text('Place Order')
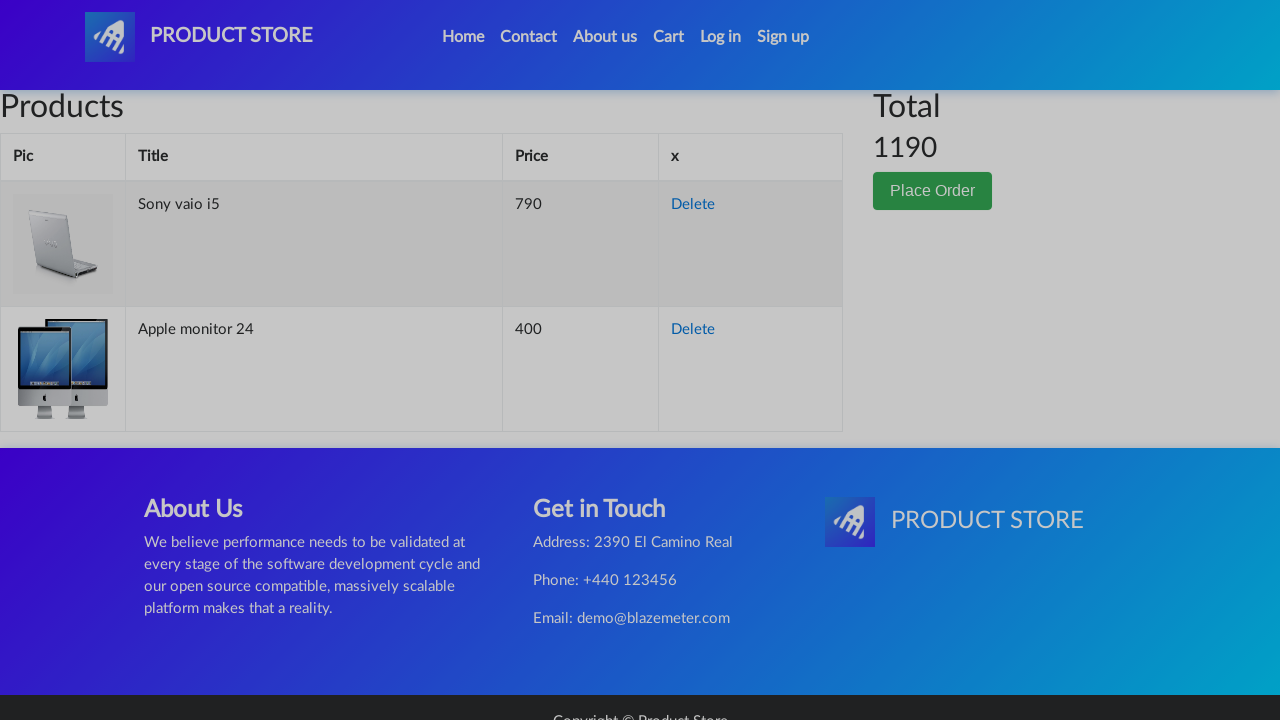

Checkout form loaded with name field
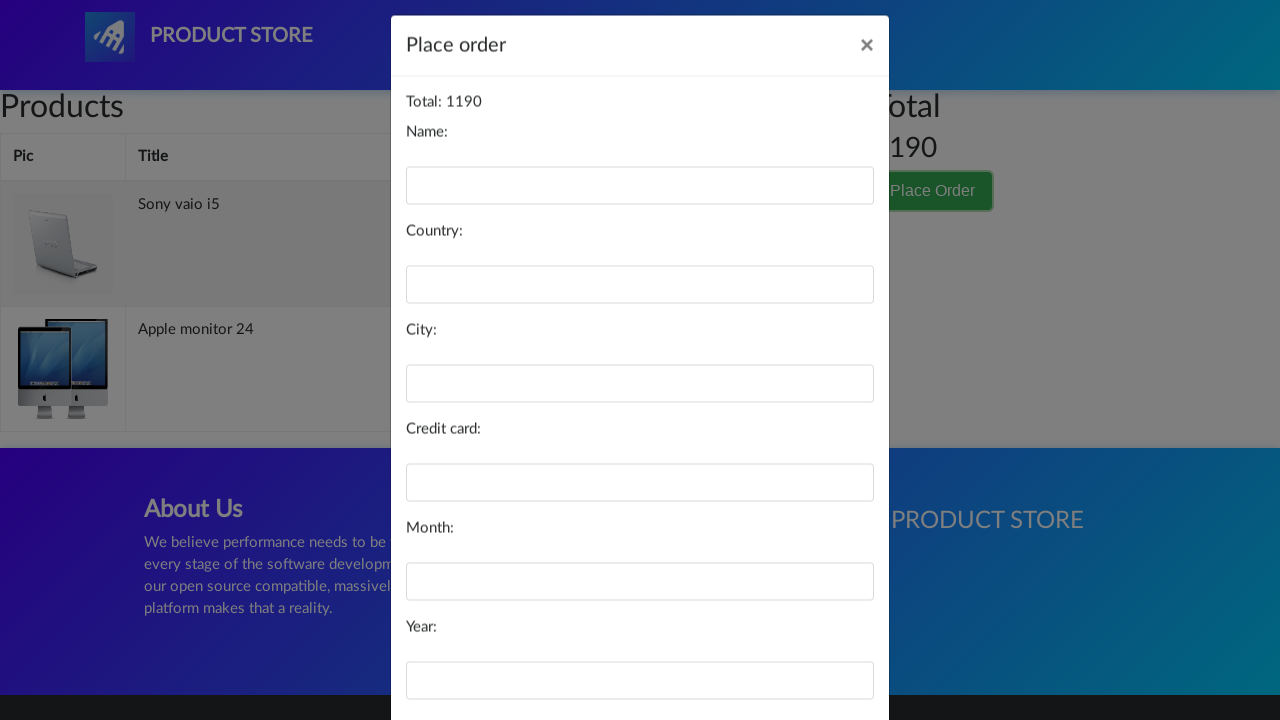

Filled name field with 'Robert Thompson' on #name
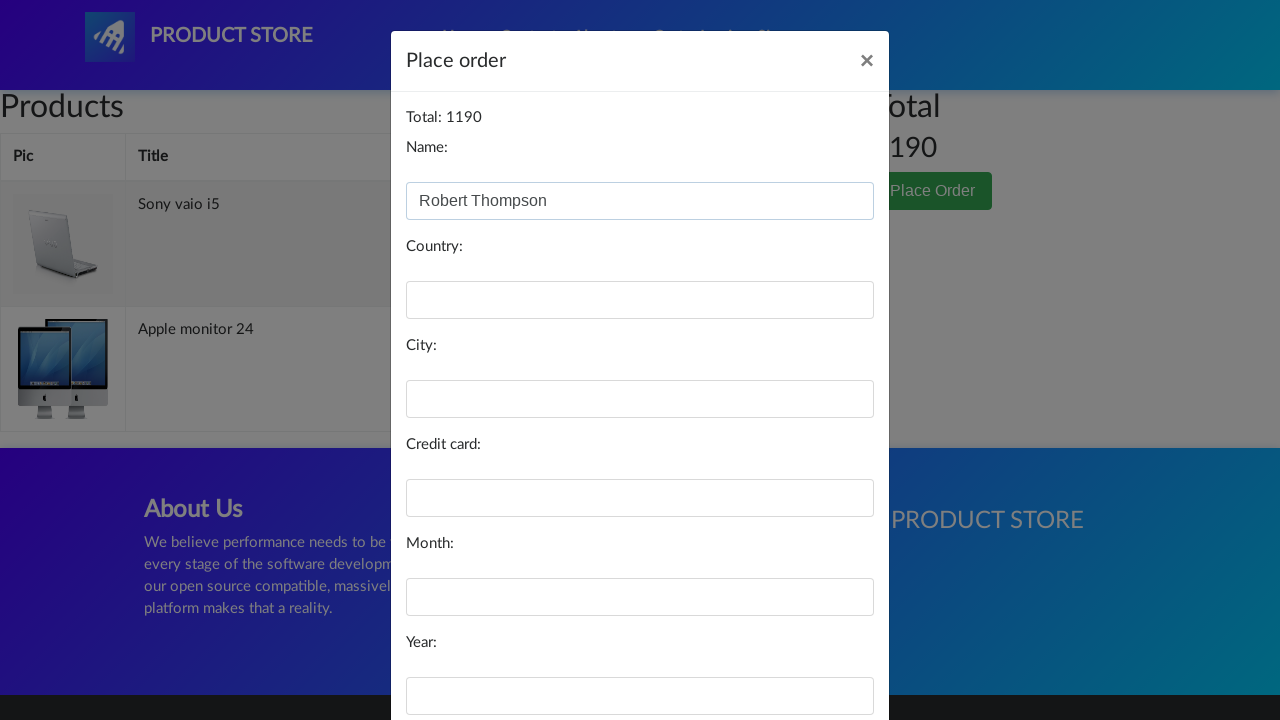

Filled country field with 'United States' on #country
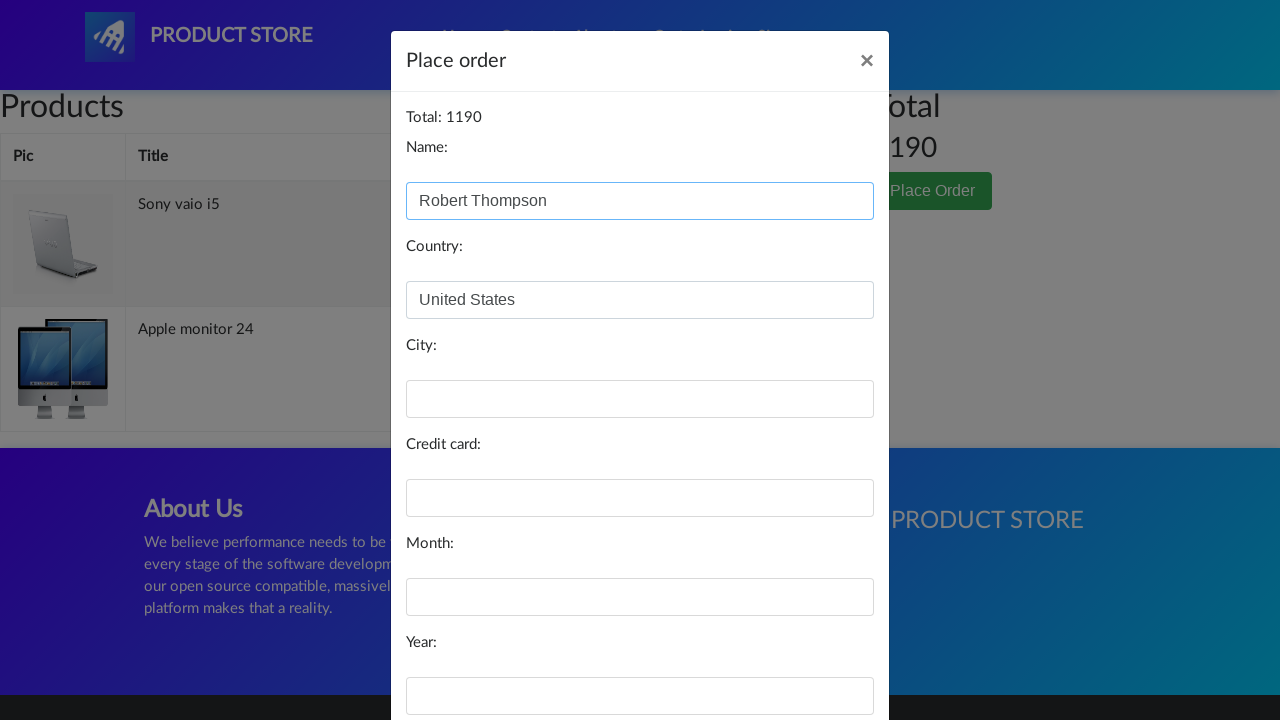

Filled city field with 'New York' on #city
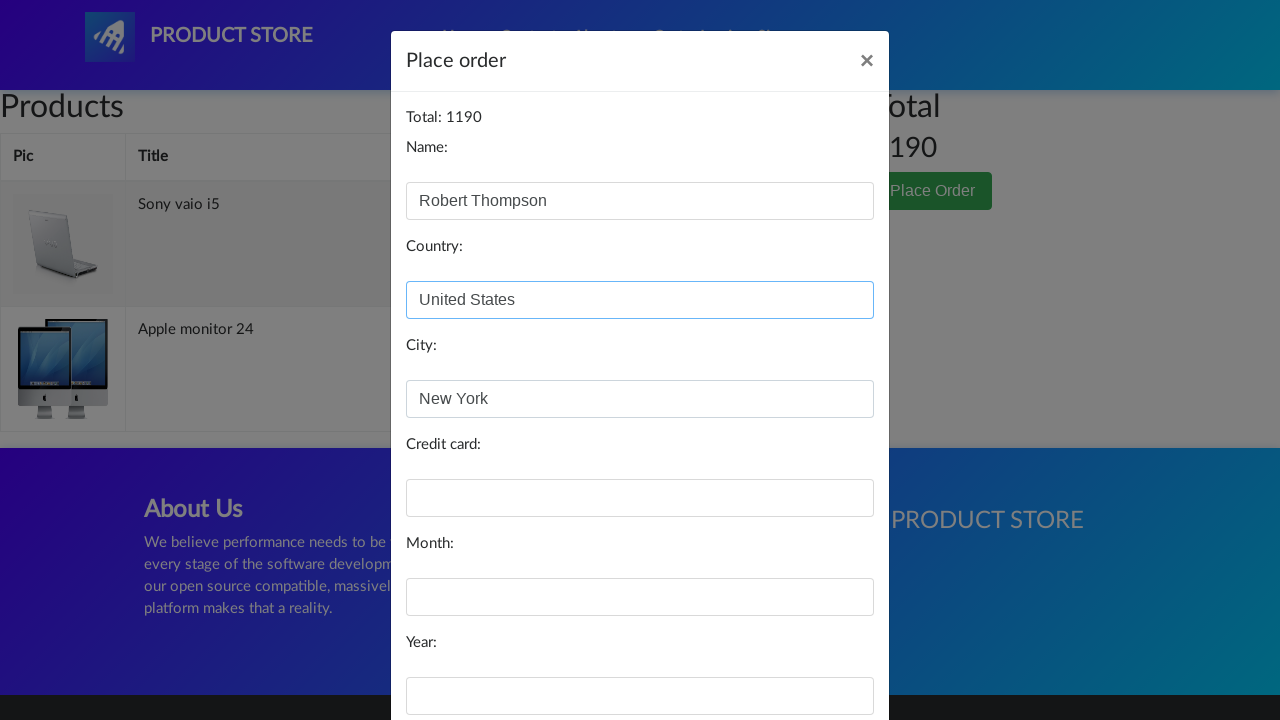

Filled card field with credit card number on #card
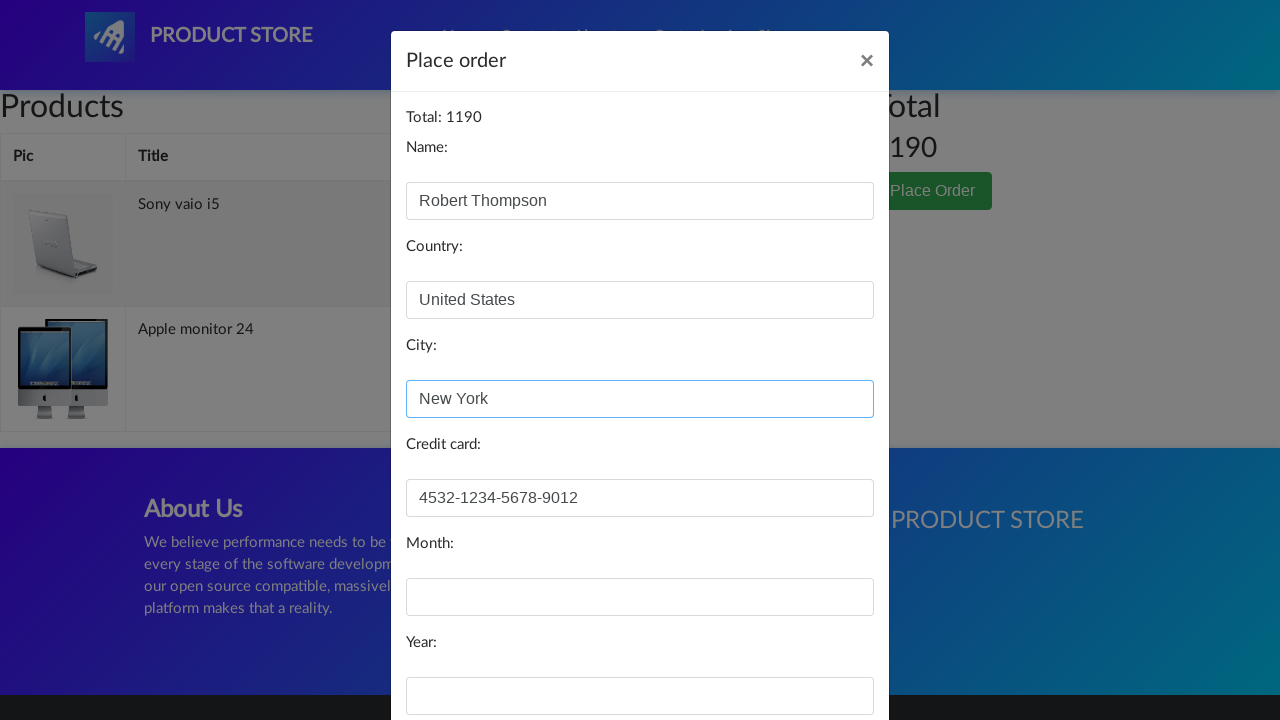

Filled month field with '7' on #month
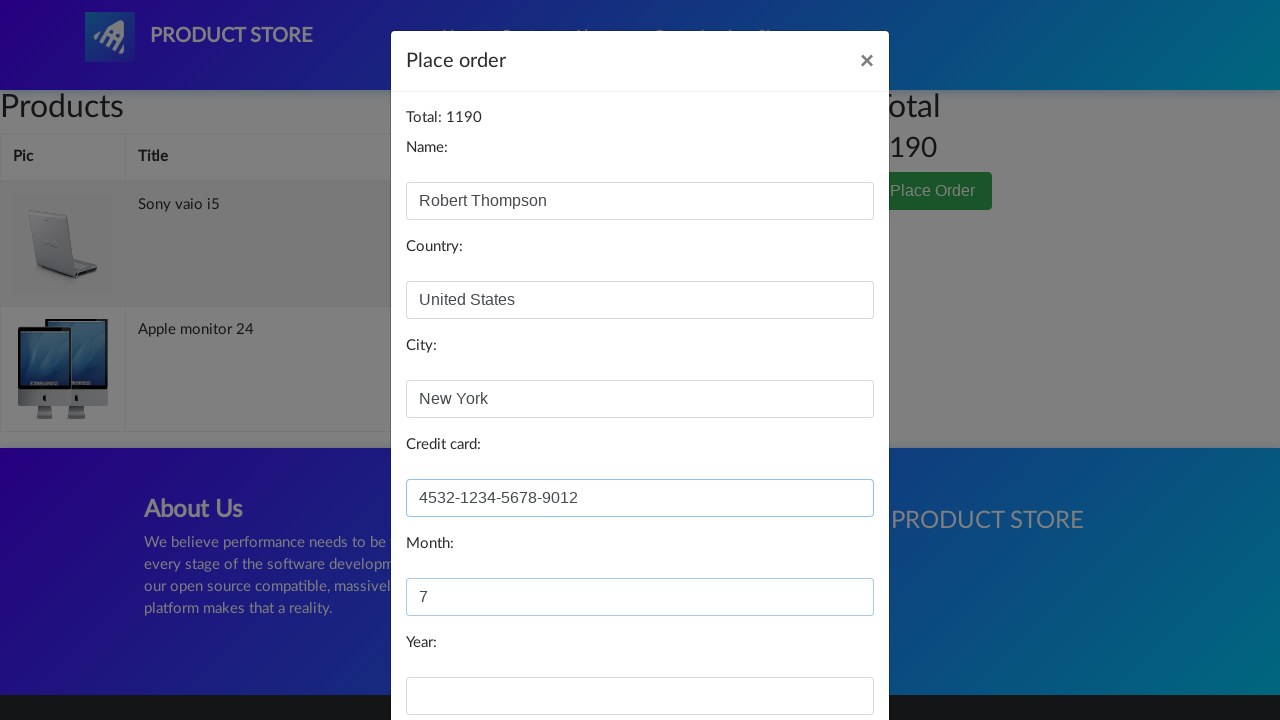

Filled year field with '2026' on #year
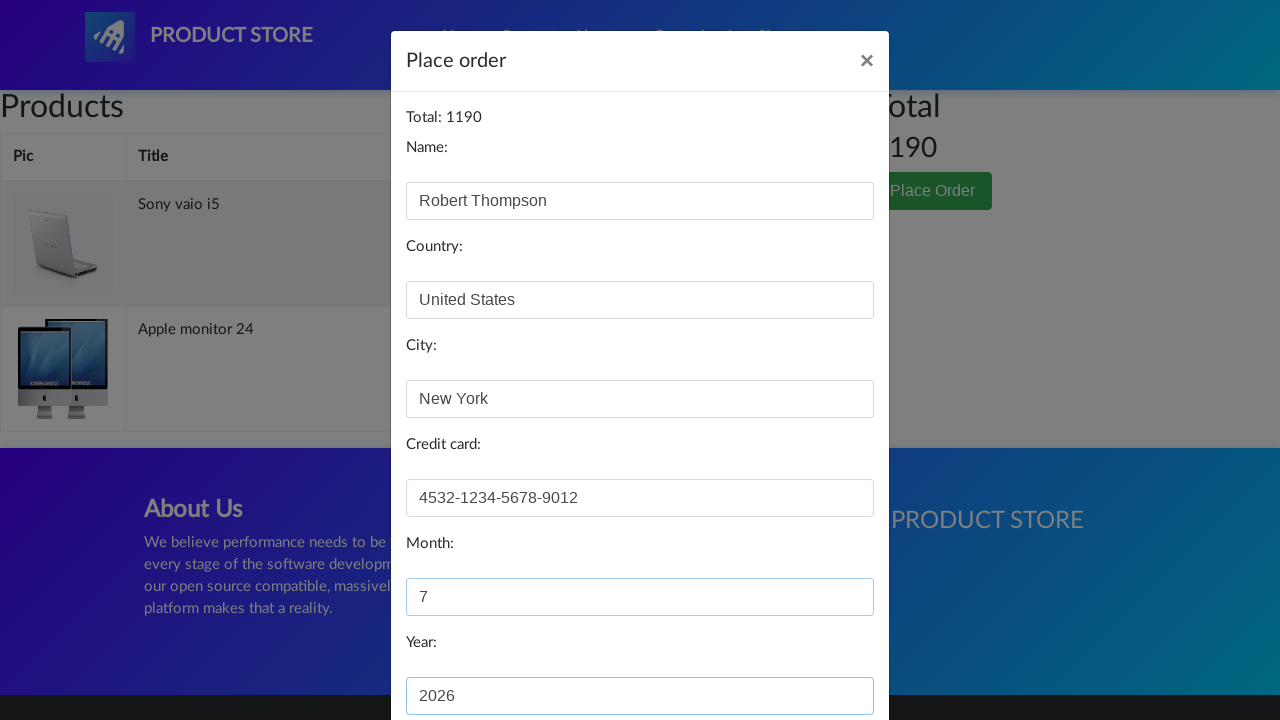

Clicked Purchase button to complete order at (823, 655) on button:has-text('Purchase')
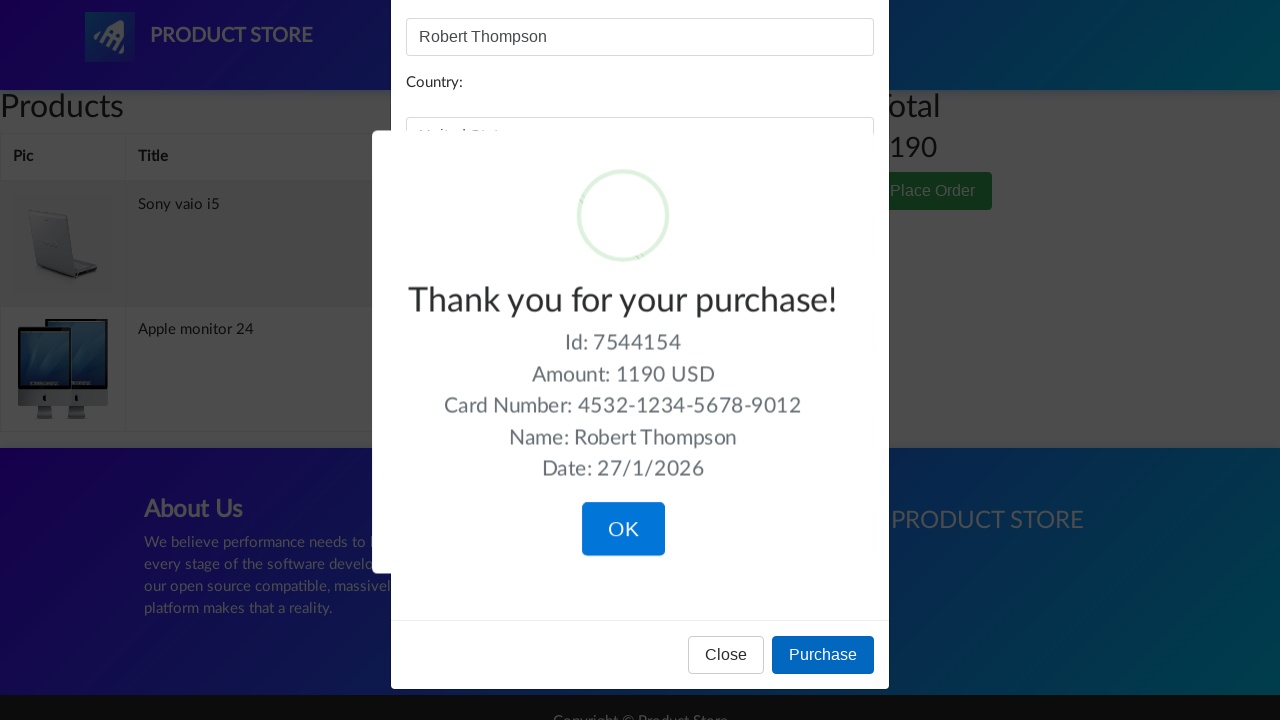

Waited for purchase processing (1000ms)
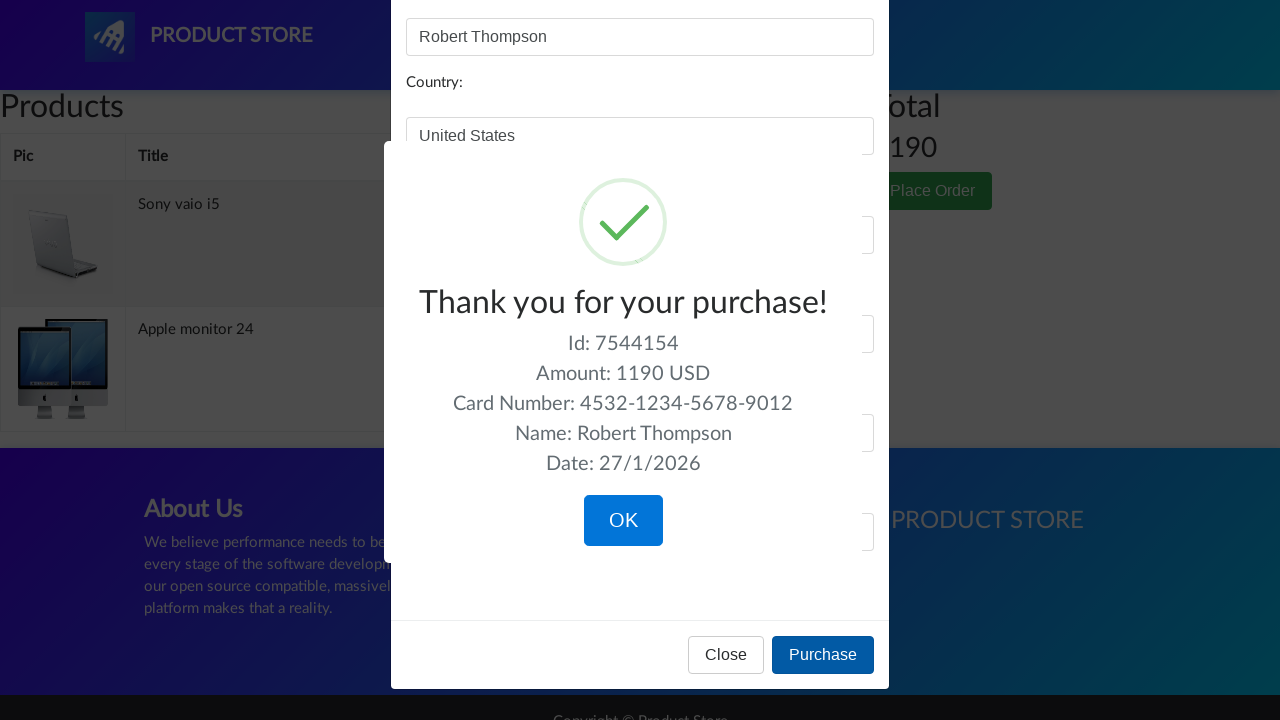

Order confirmation modal appeared
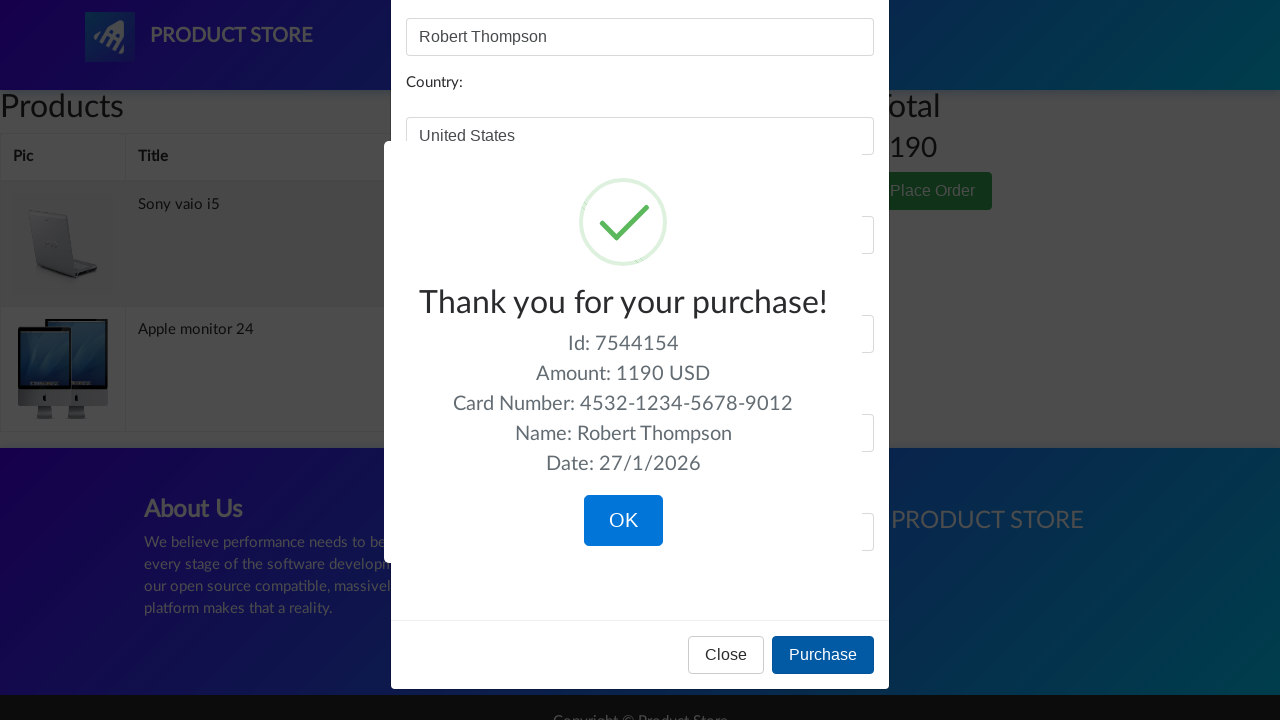

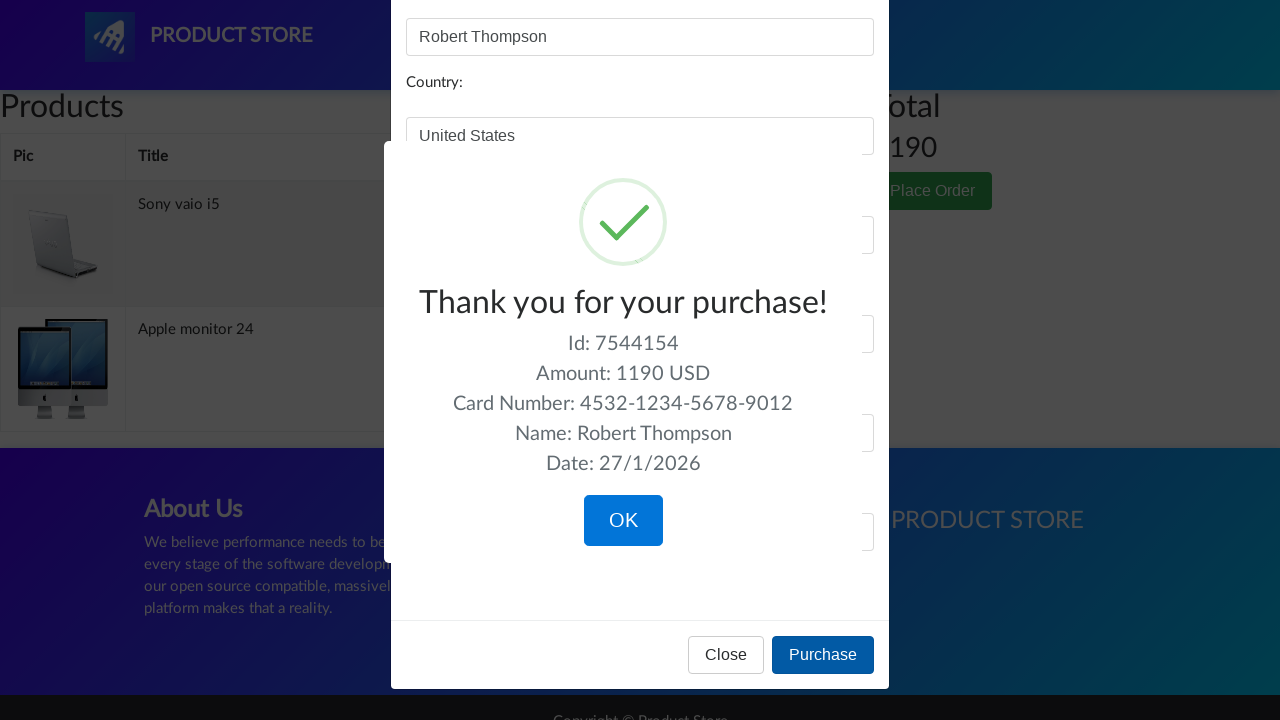